Tests infinite scroll functionality by scrolling down and up multiple times using JavaScript execution

Starting URL: https://practice.cydeo.com/infinite_scroll

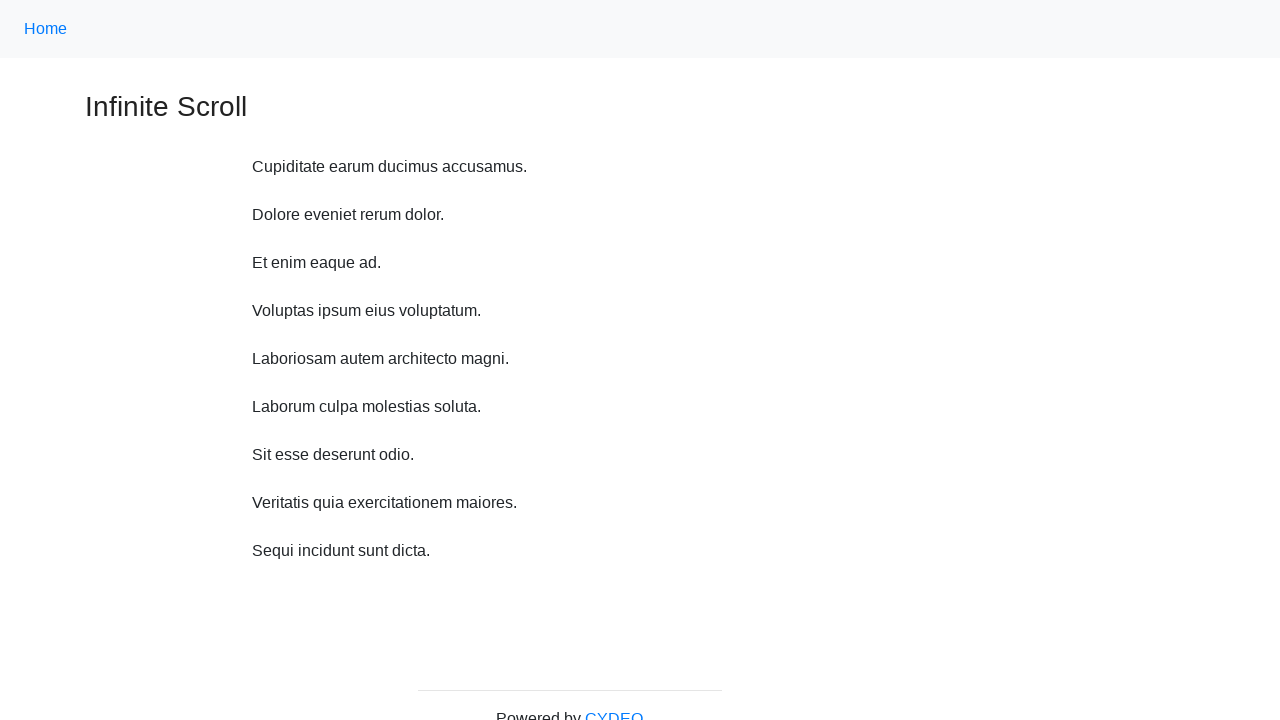

Scrolled down 750 pixels using JavaScript
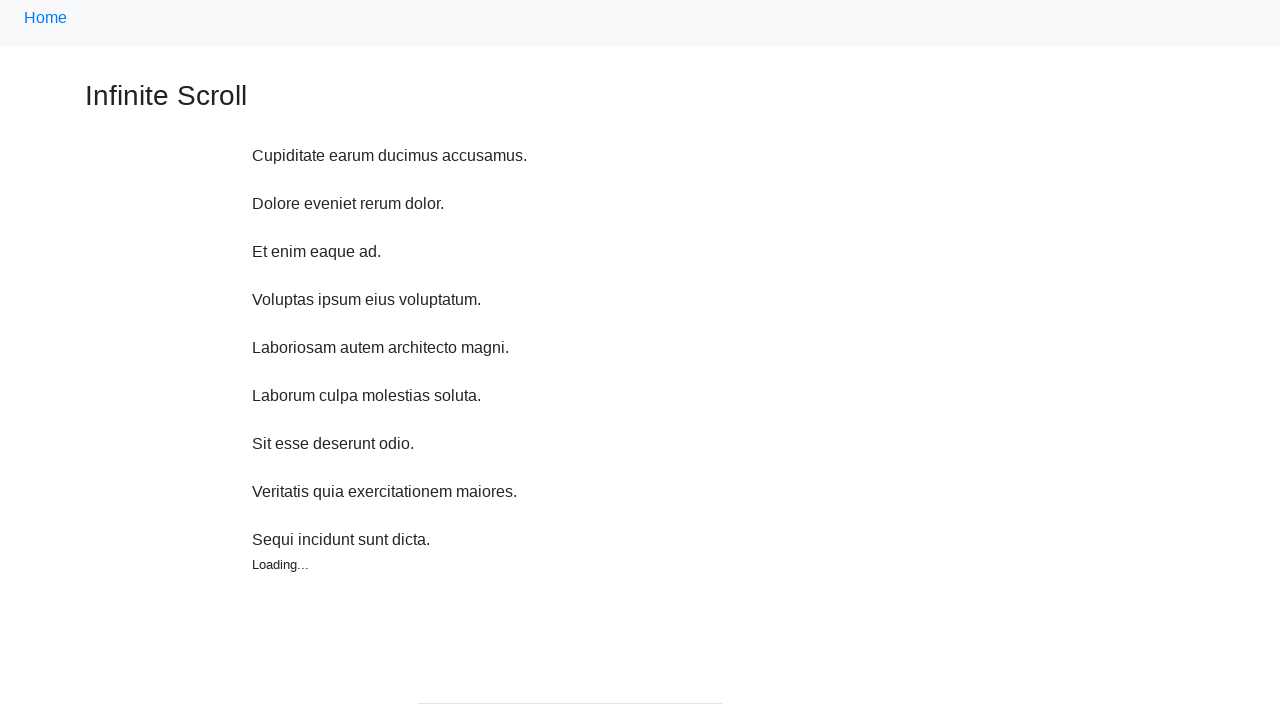

Waited 500ms after scrolling down
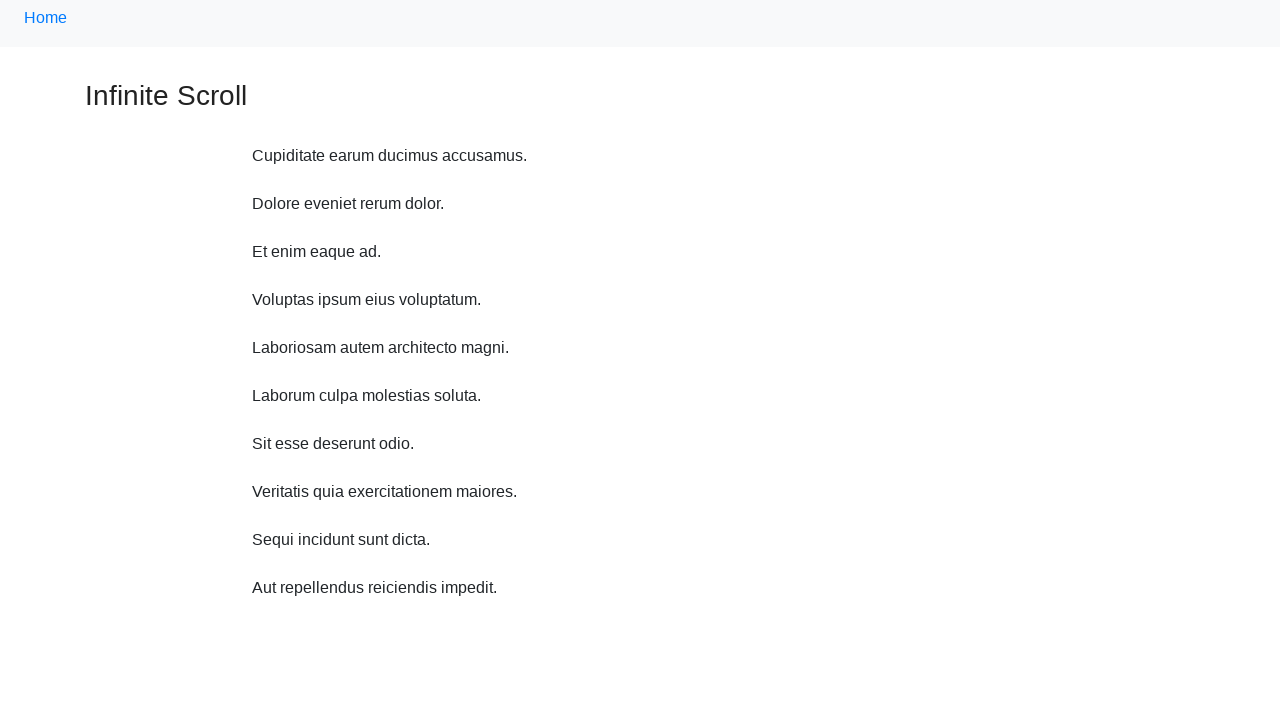

Scrolled down 750 pixels using JavaScript
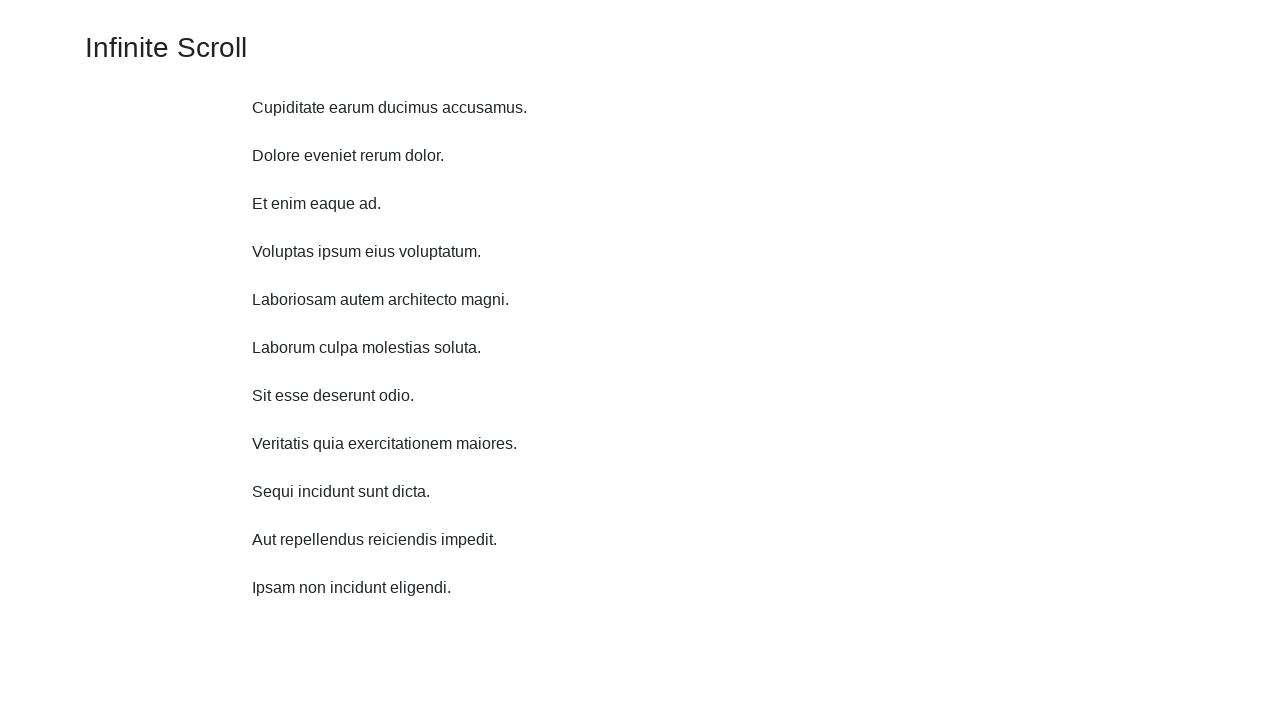

Waited 500ms after scrolling down
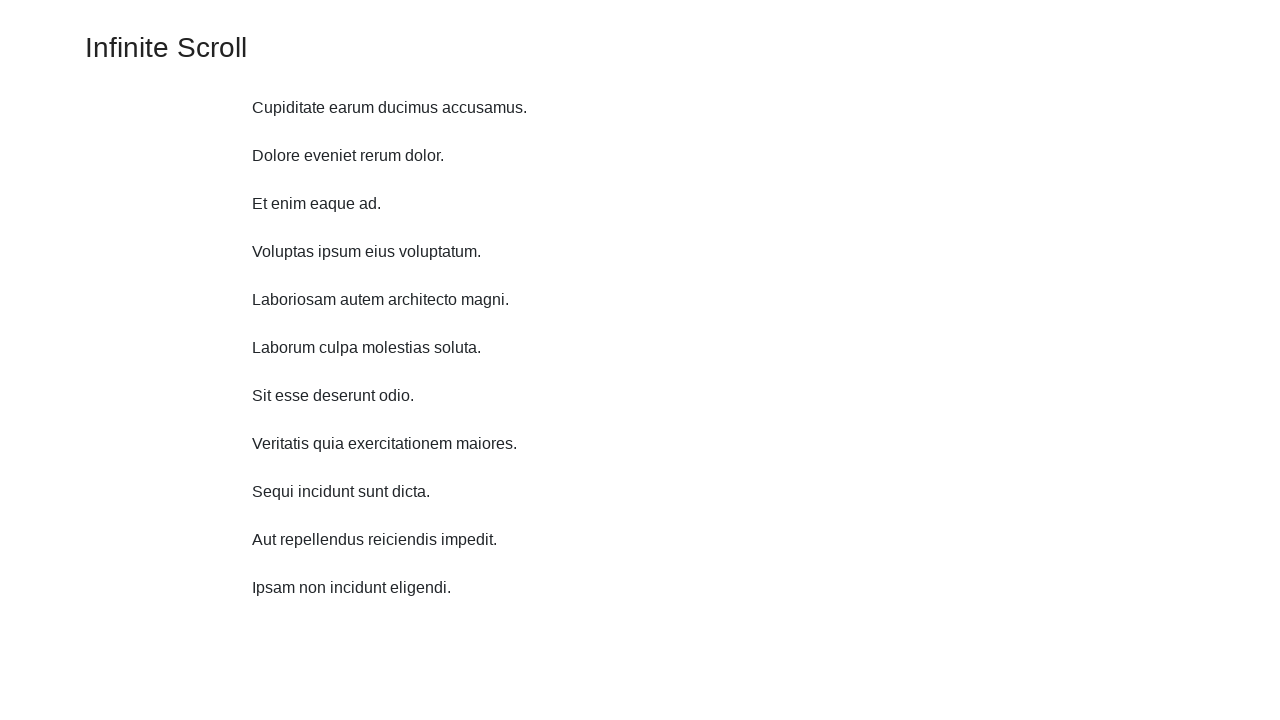

Scrolled down 750 pixels using JavaScript
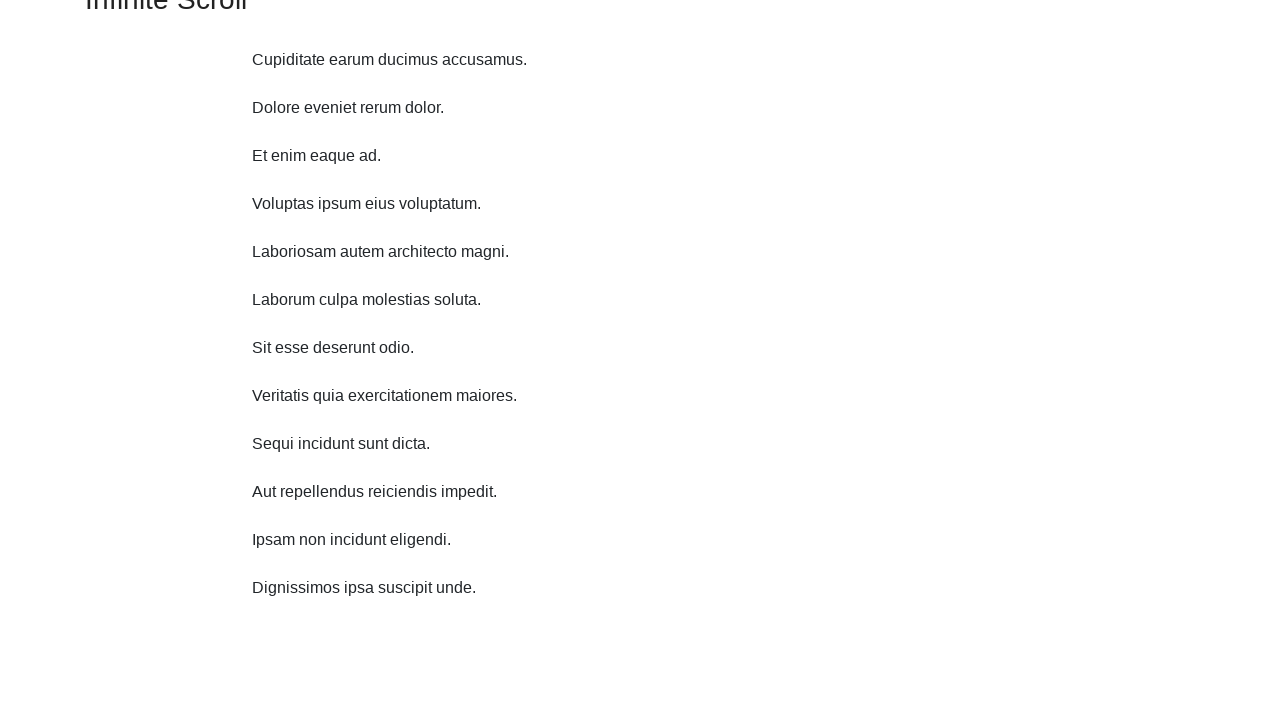

Waited 500ms after scrolling down
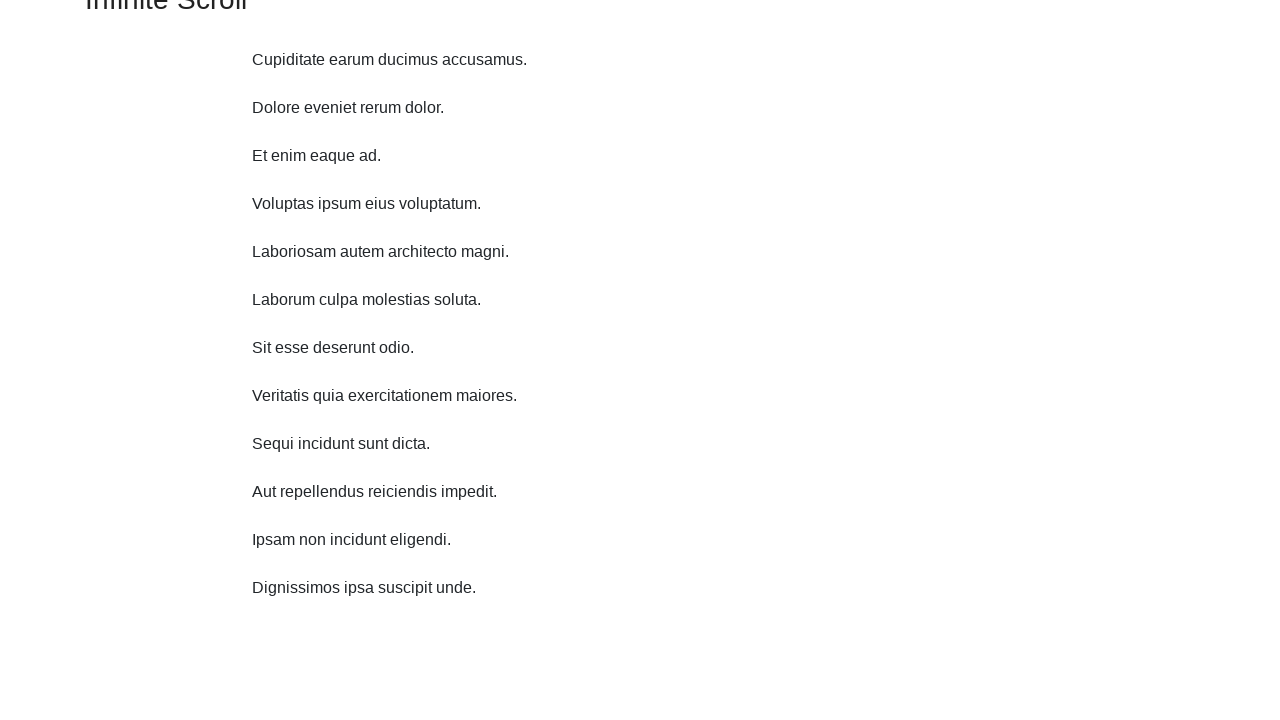

Scrolled down 750 pixels using JavaScript
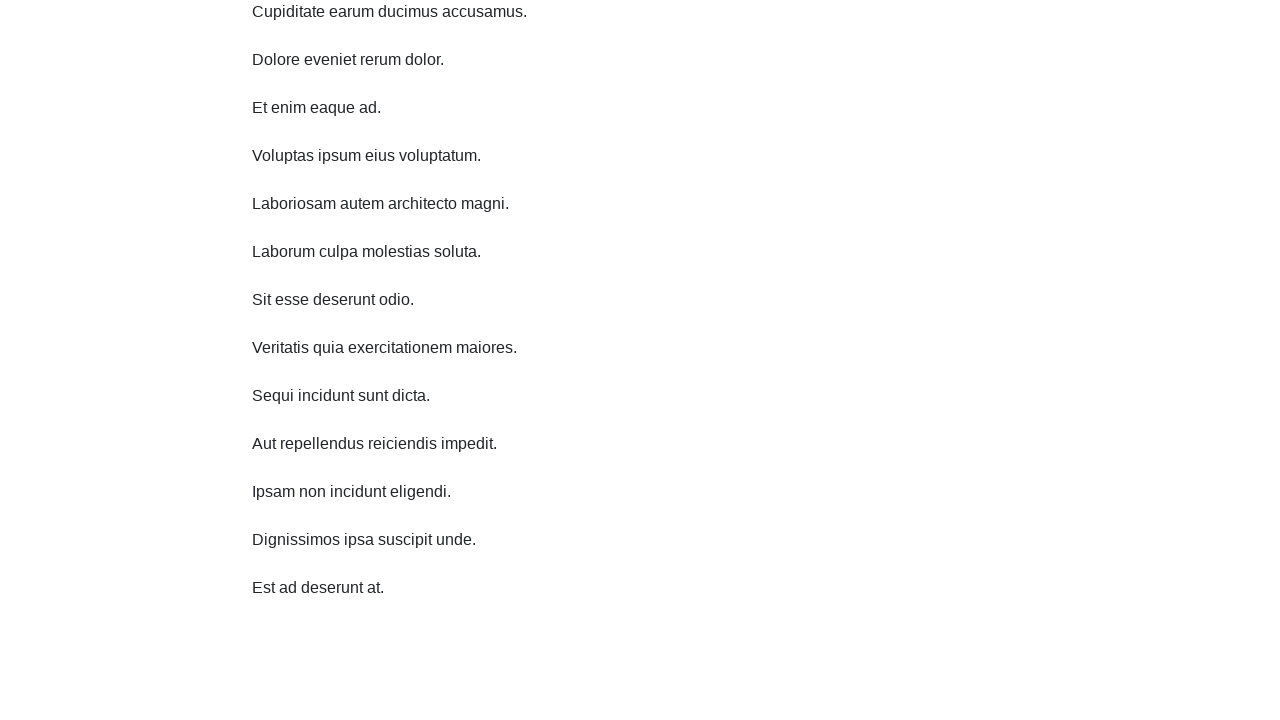

Waited 500ms after scrolling down
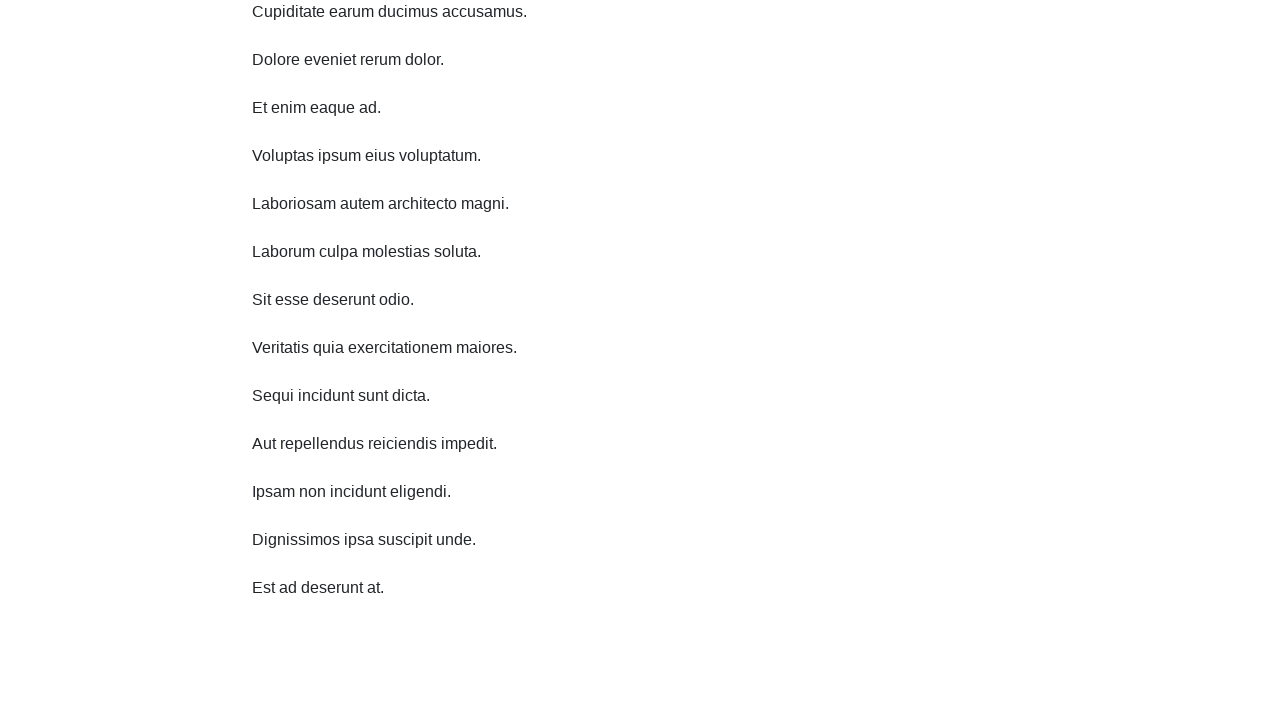

Scrolled down 750 pixels using JavaScript
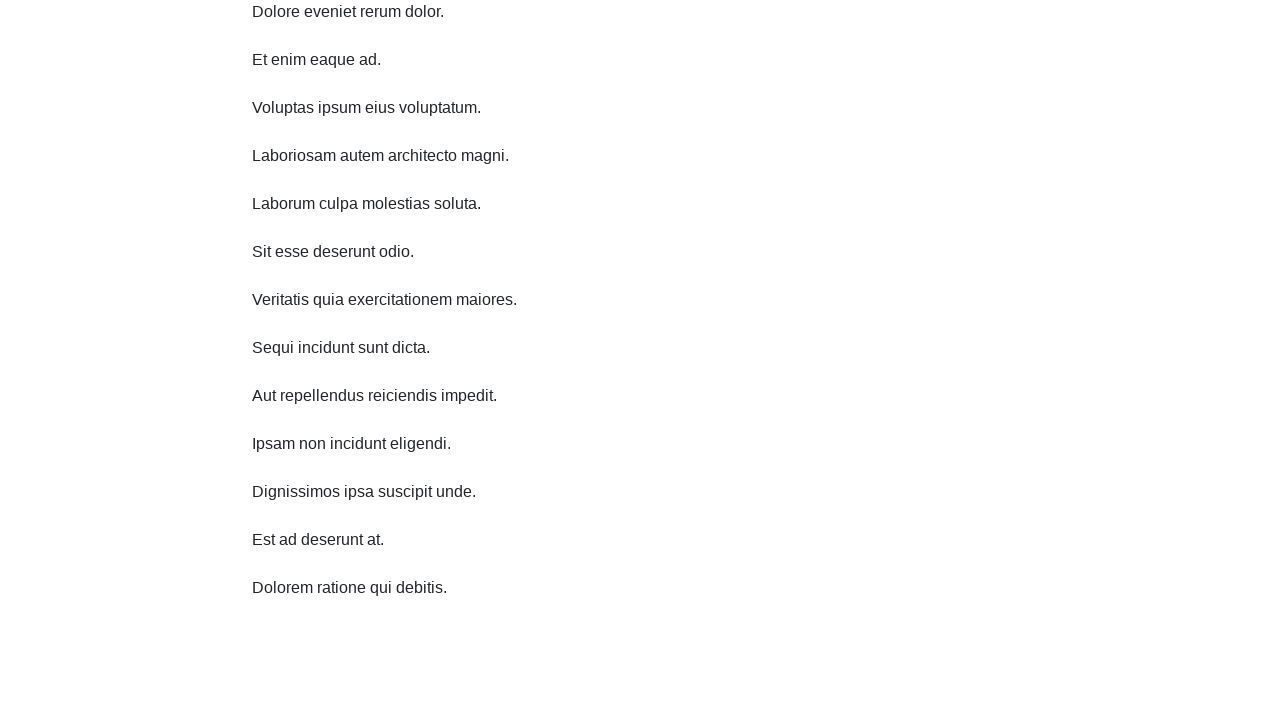

Waited 500ms after scrolling down
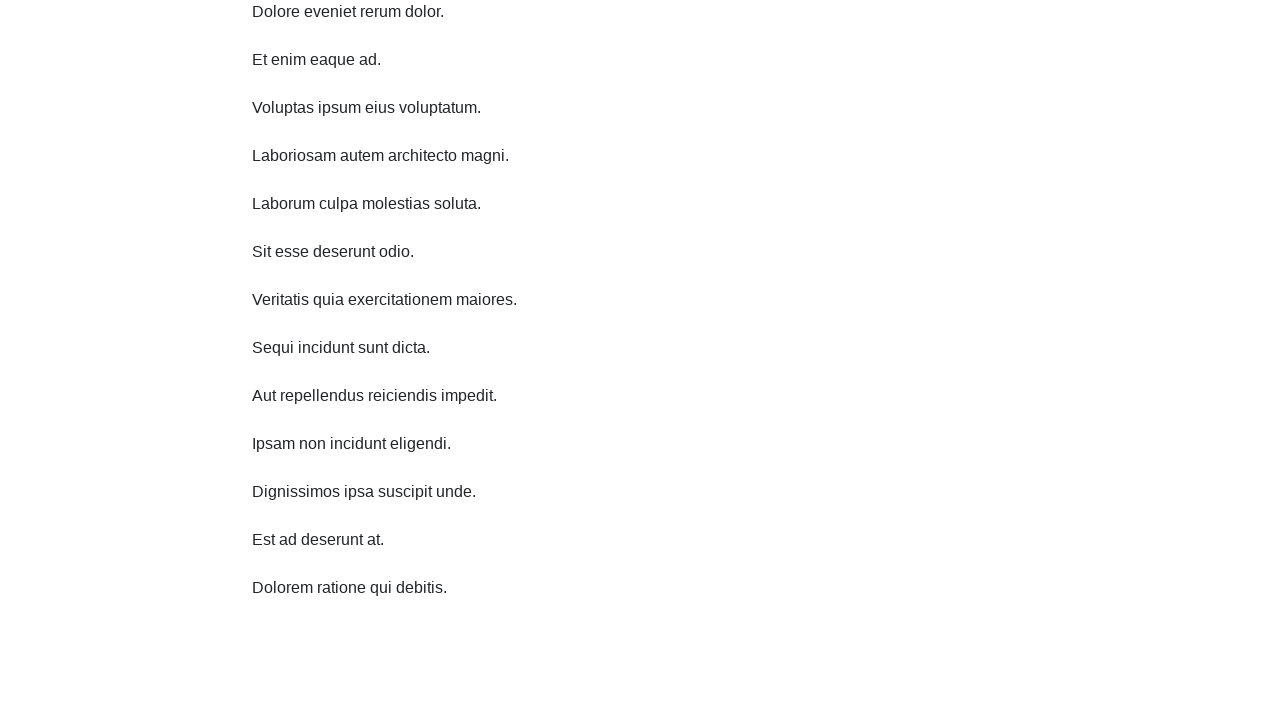

Scrolled down 750 pixels using JavaScript
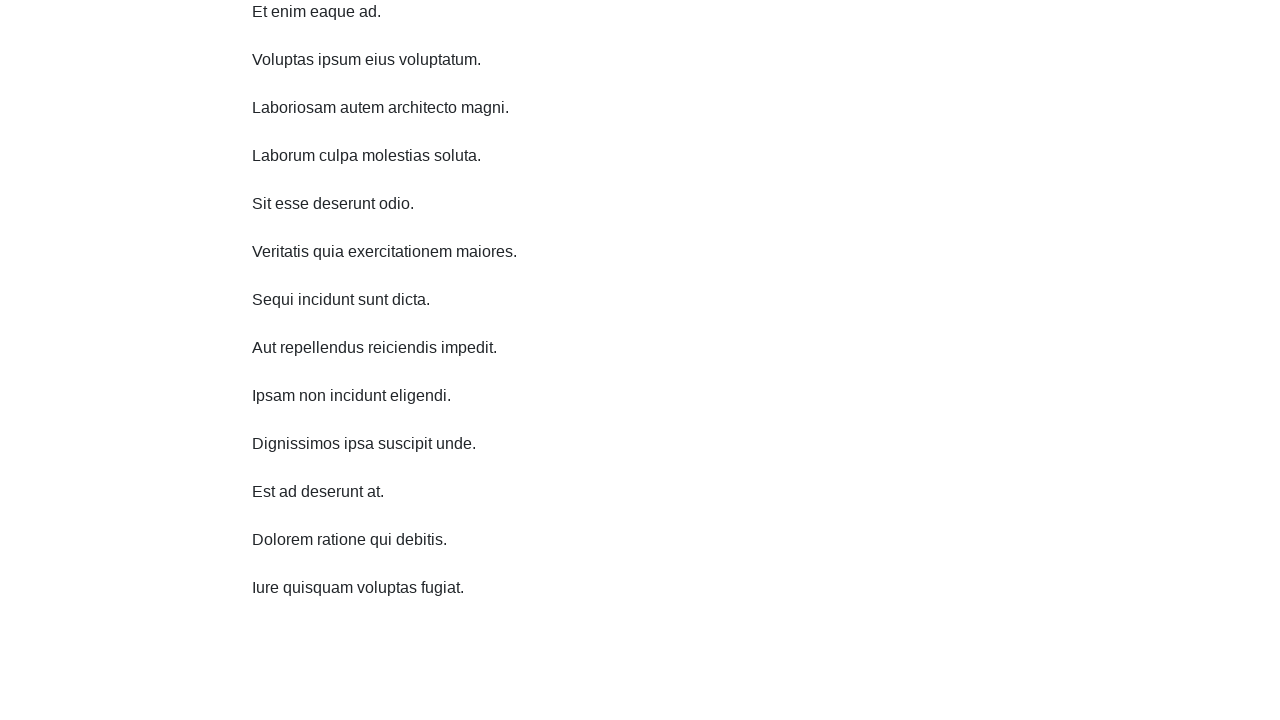

Waited 500ms after scrolling down
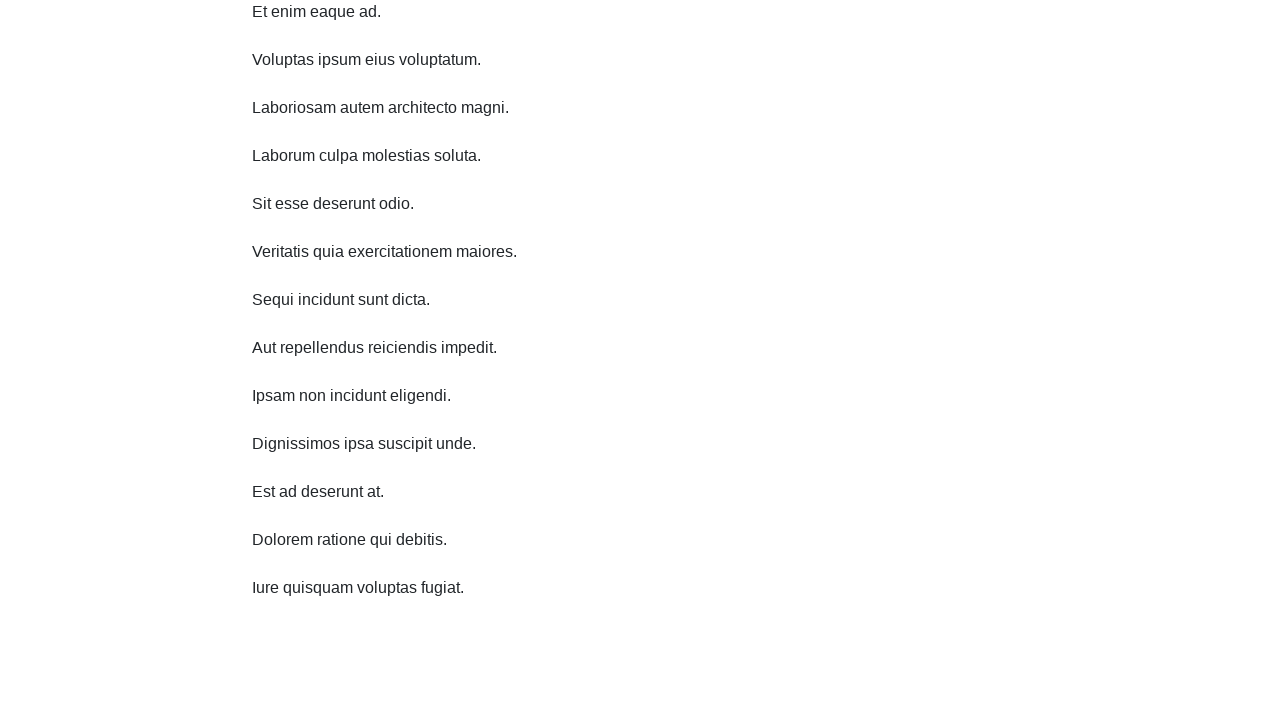

Scrolled down 750 pixels using JavaScript
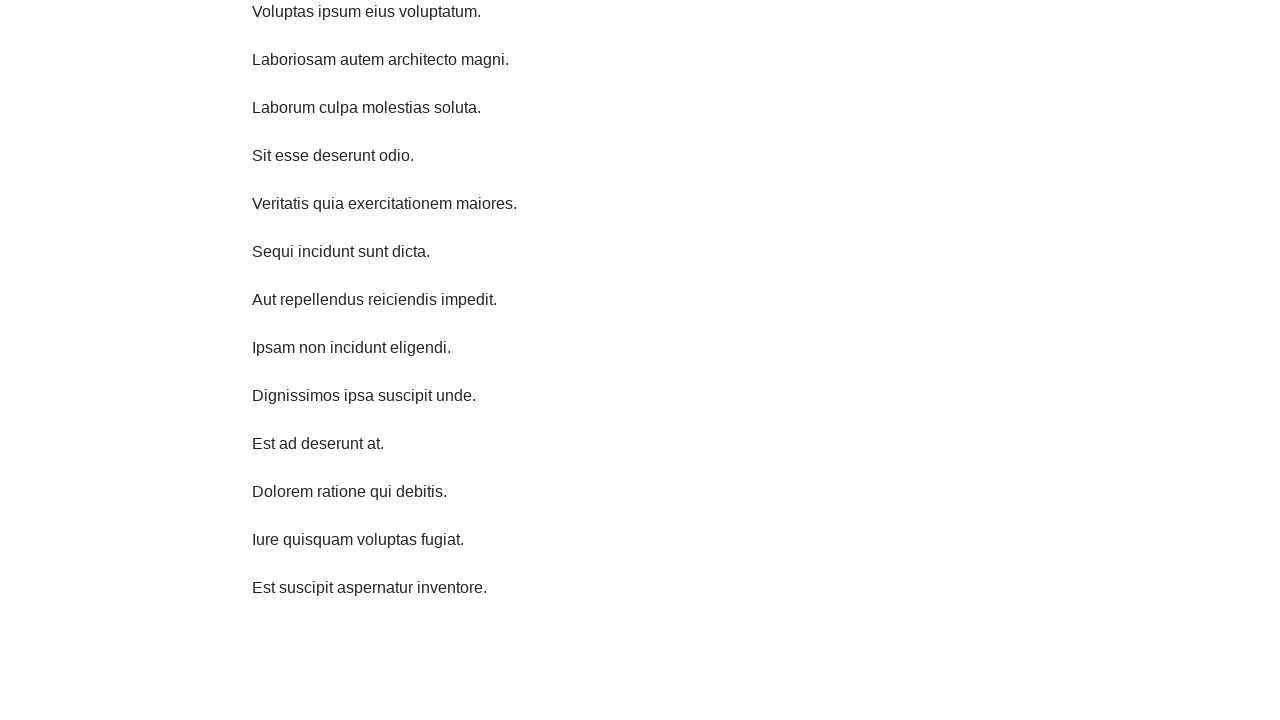

Waited 500ms after scrolling down
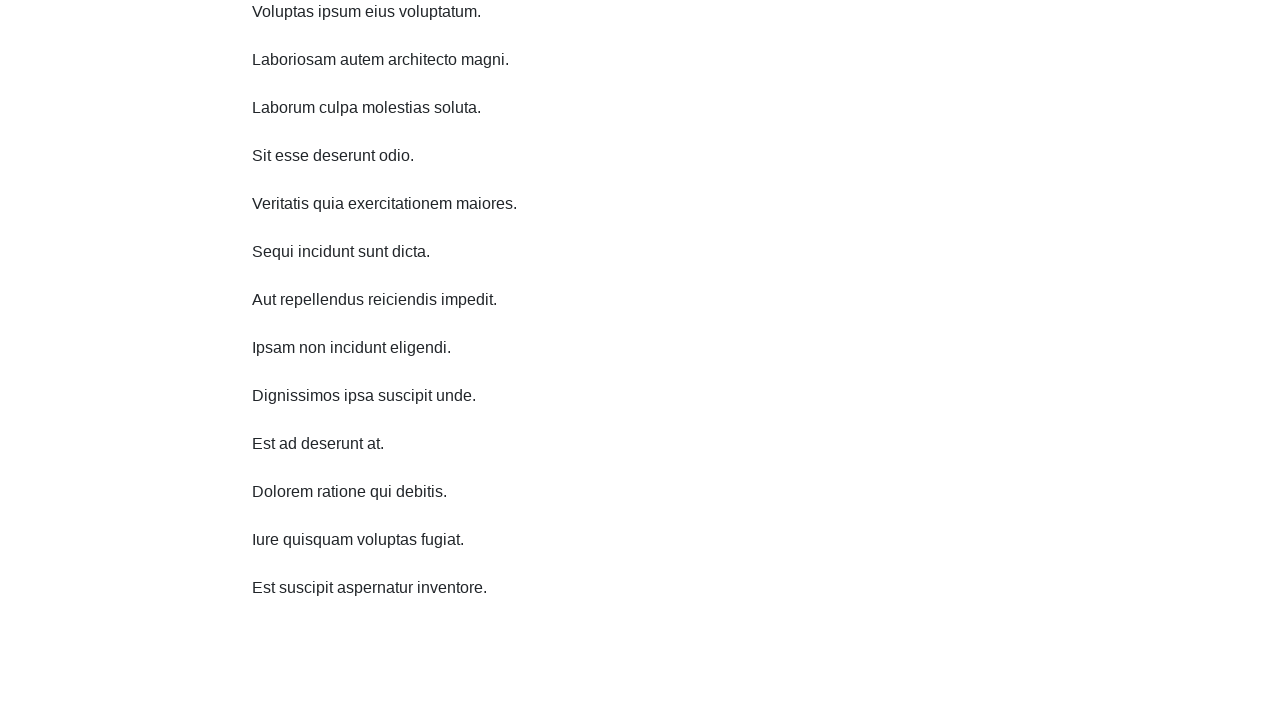

Scrolled down 750 pixels using JavaScript
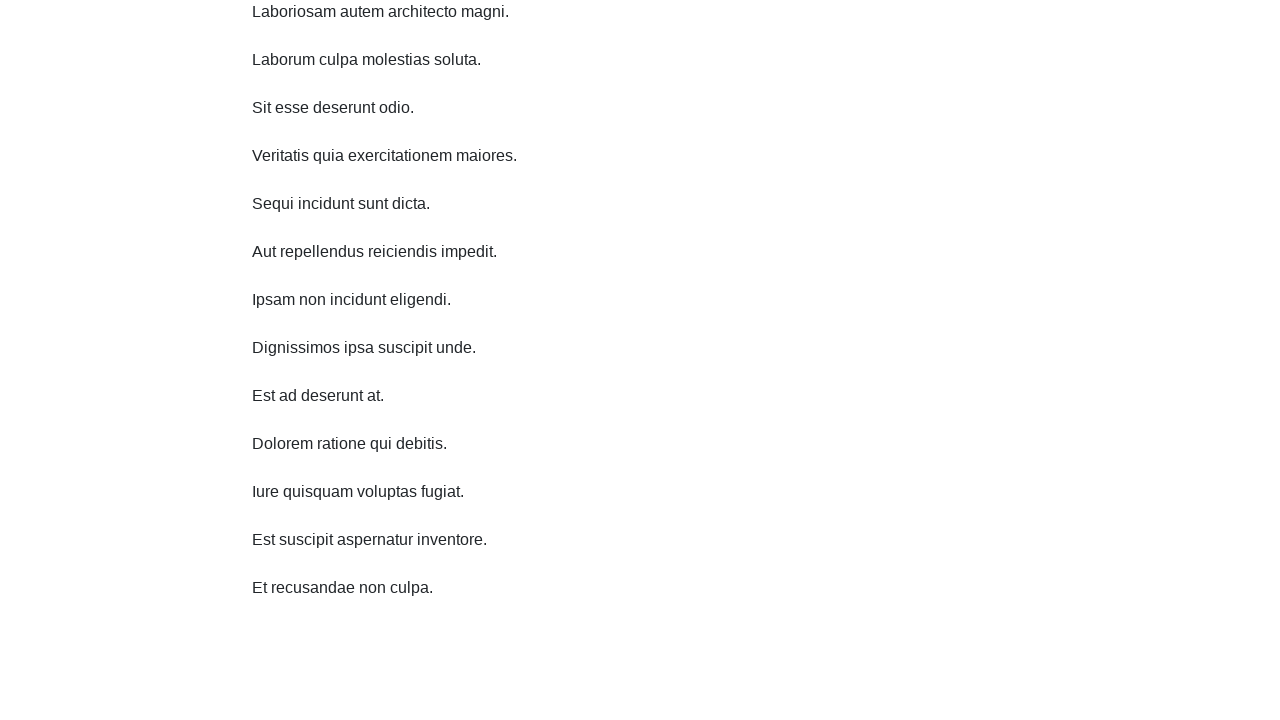

Waited 500ms after scrolling down
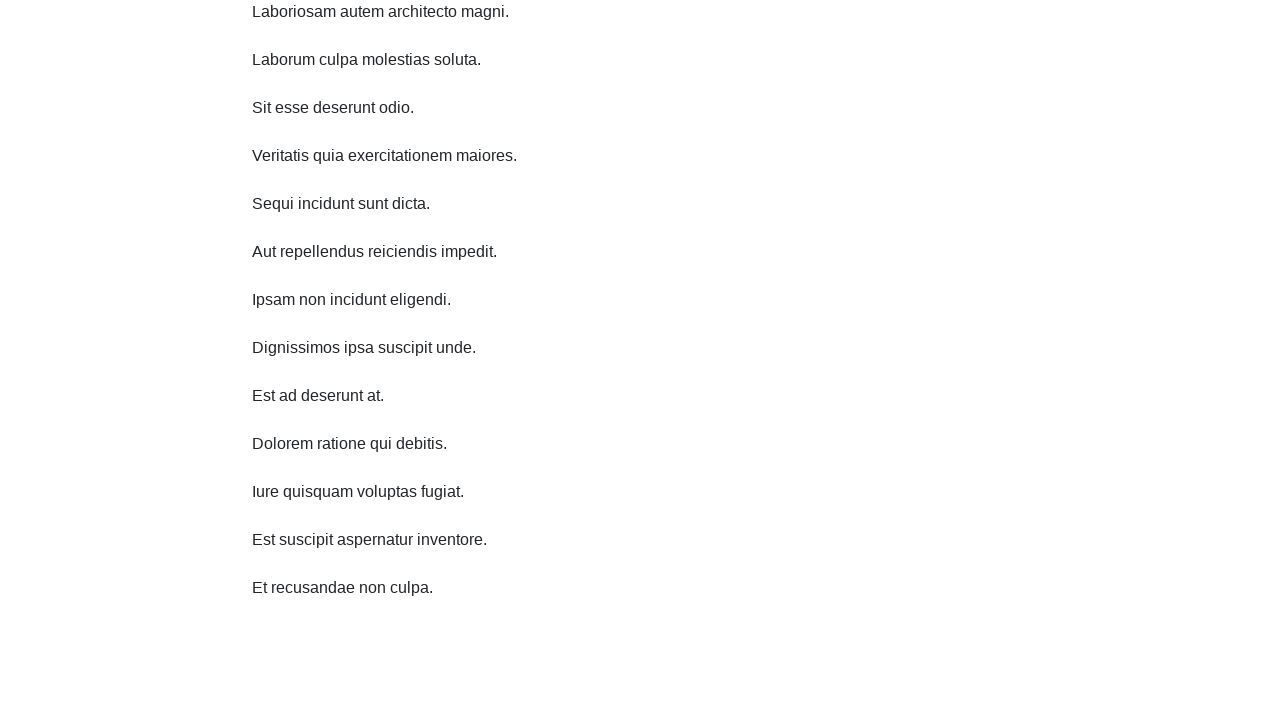

Scrolled down 750 pixels using JavaScript
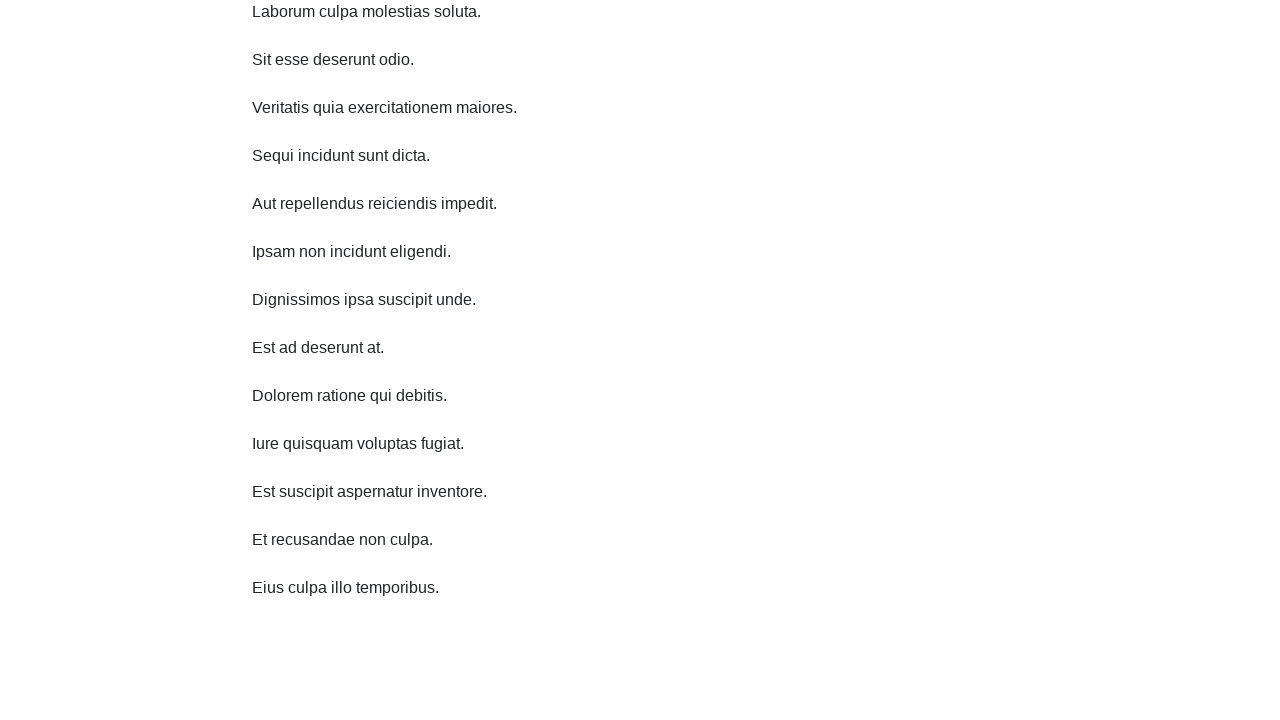

Waited 500ms after scrolling down
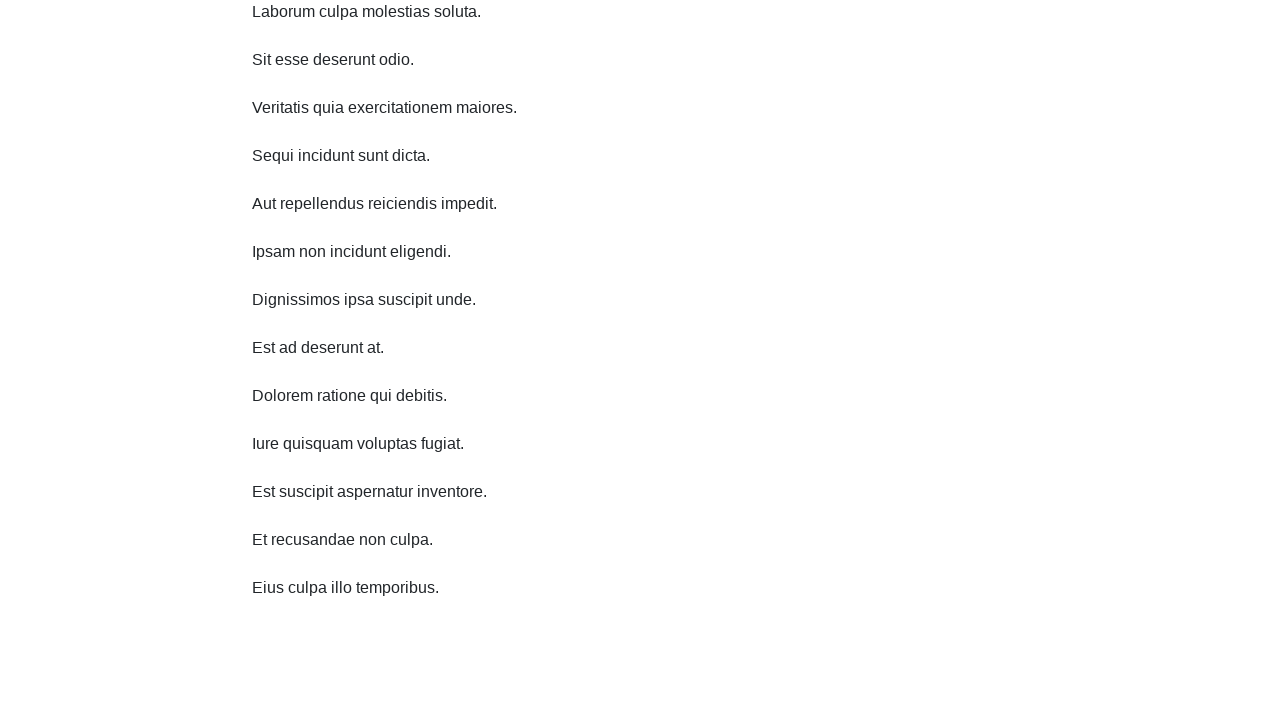

Scrolled down 750 pixels using JavaScript
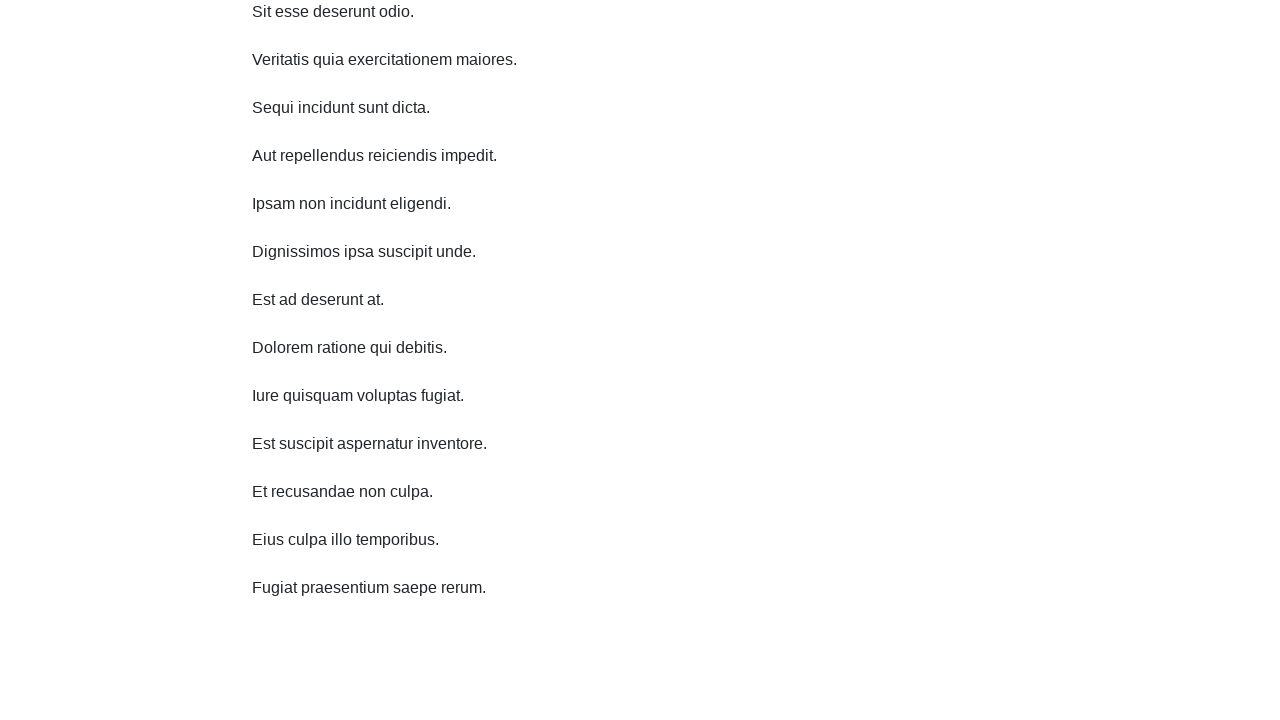

Waited 500ms after scrolling down
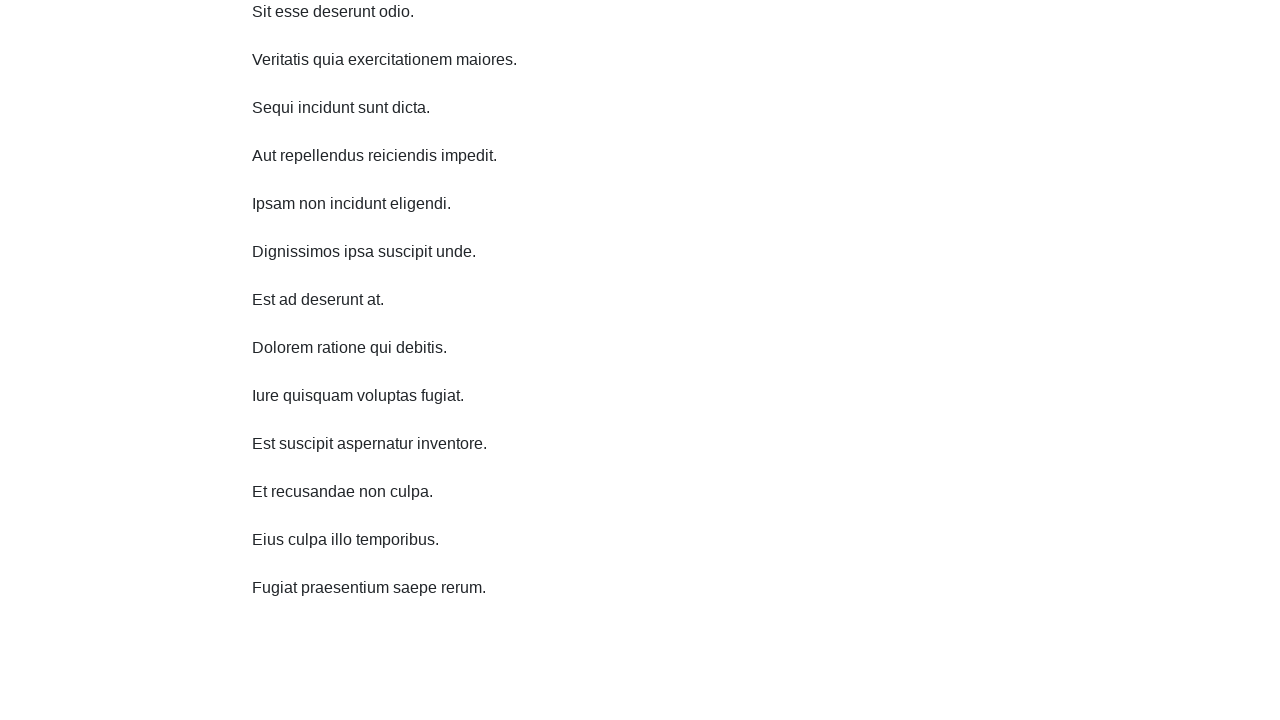

Scrolled up 750 pixels using JavaScript
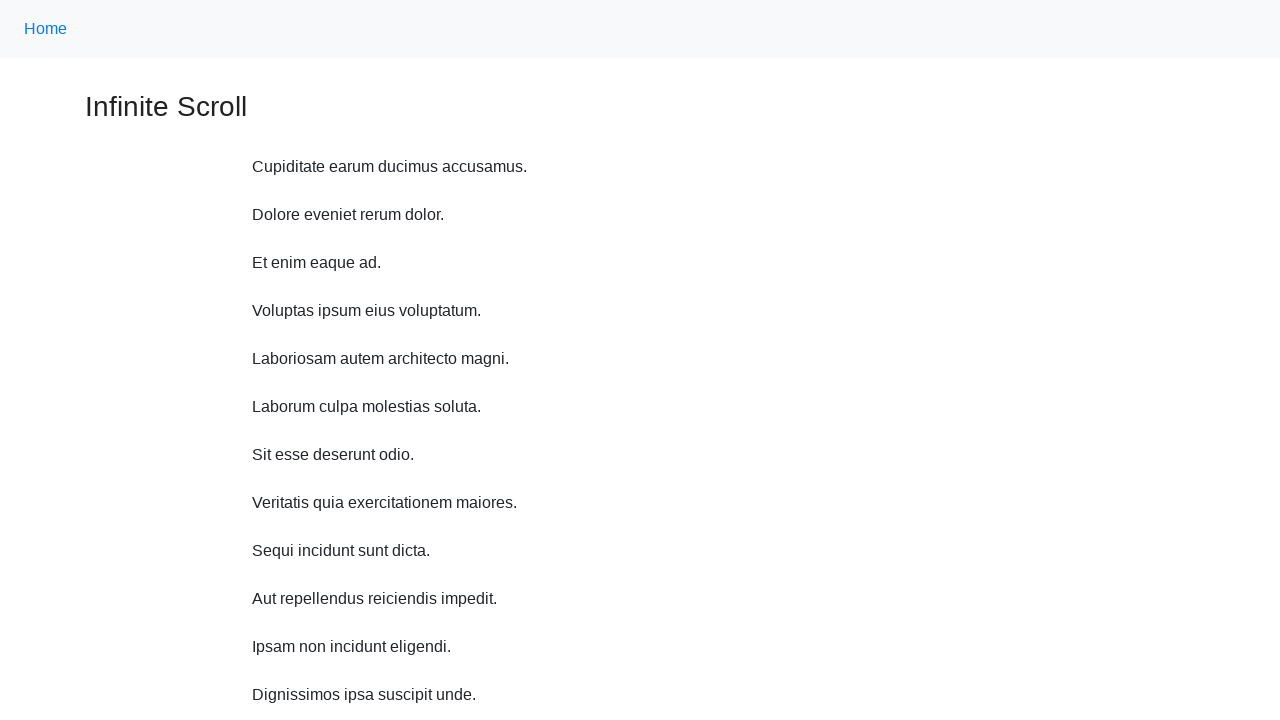

Waited 500ms after scrolling up
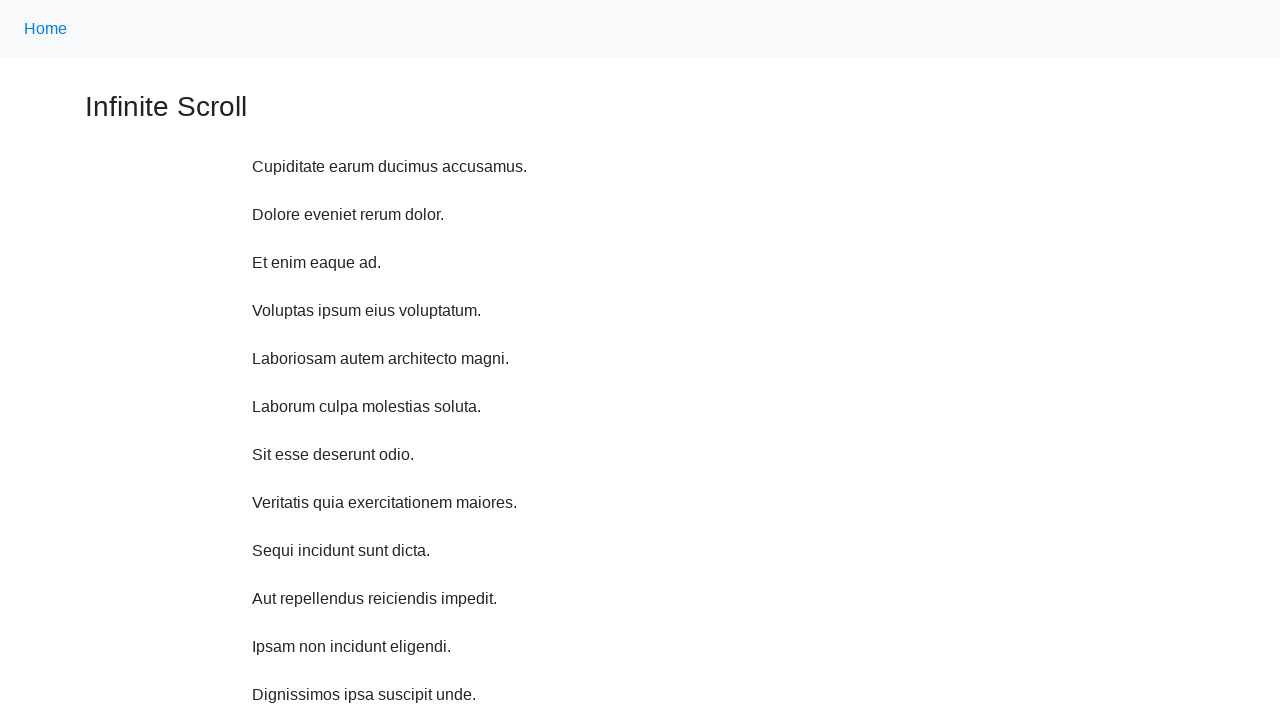

Scrolled up 750 pixels using JavaScript
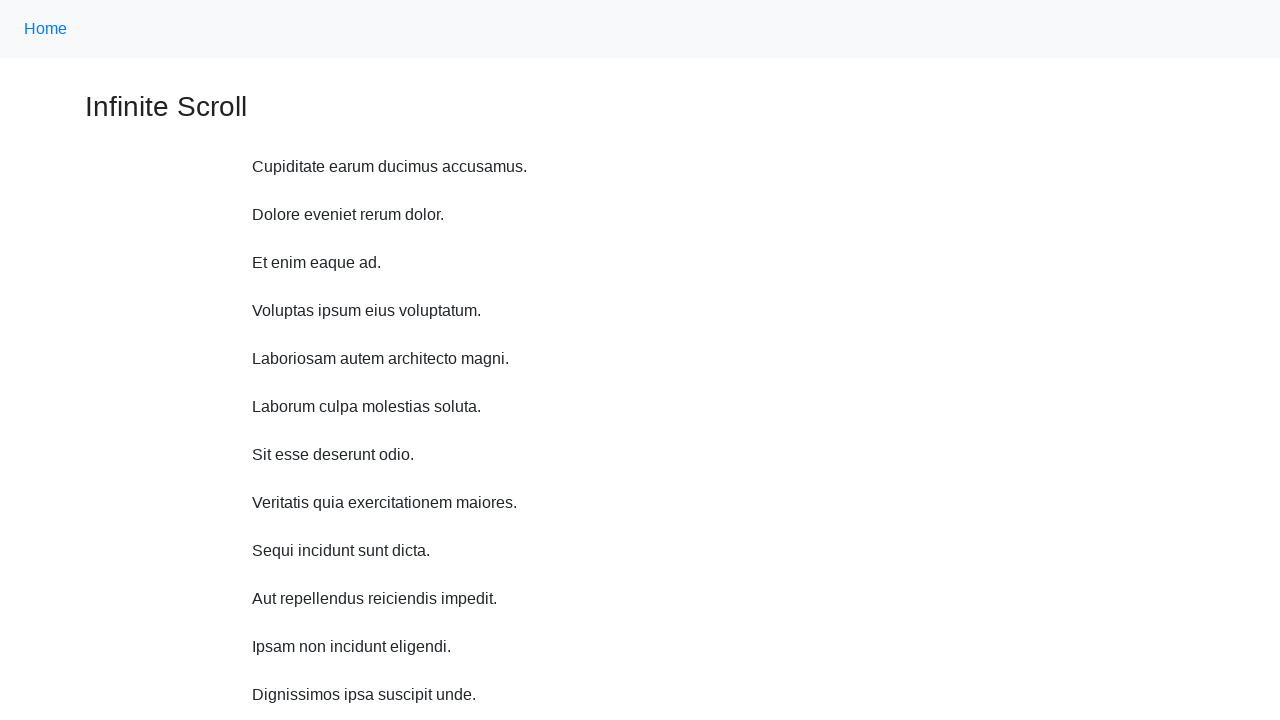

Waited 500ms after scrolling up
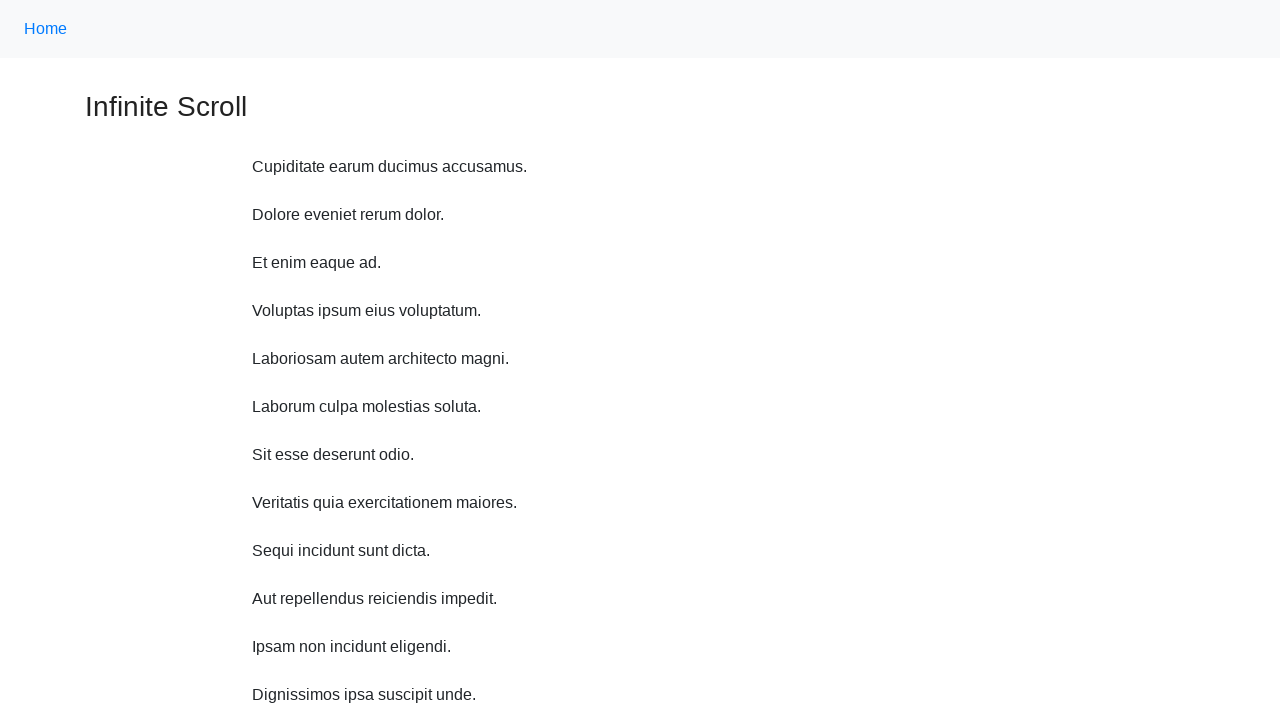

Scrolled up 750 pixels using JavaScript
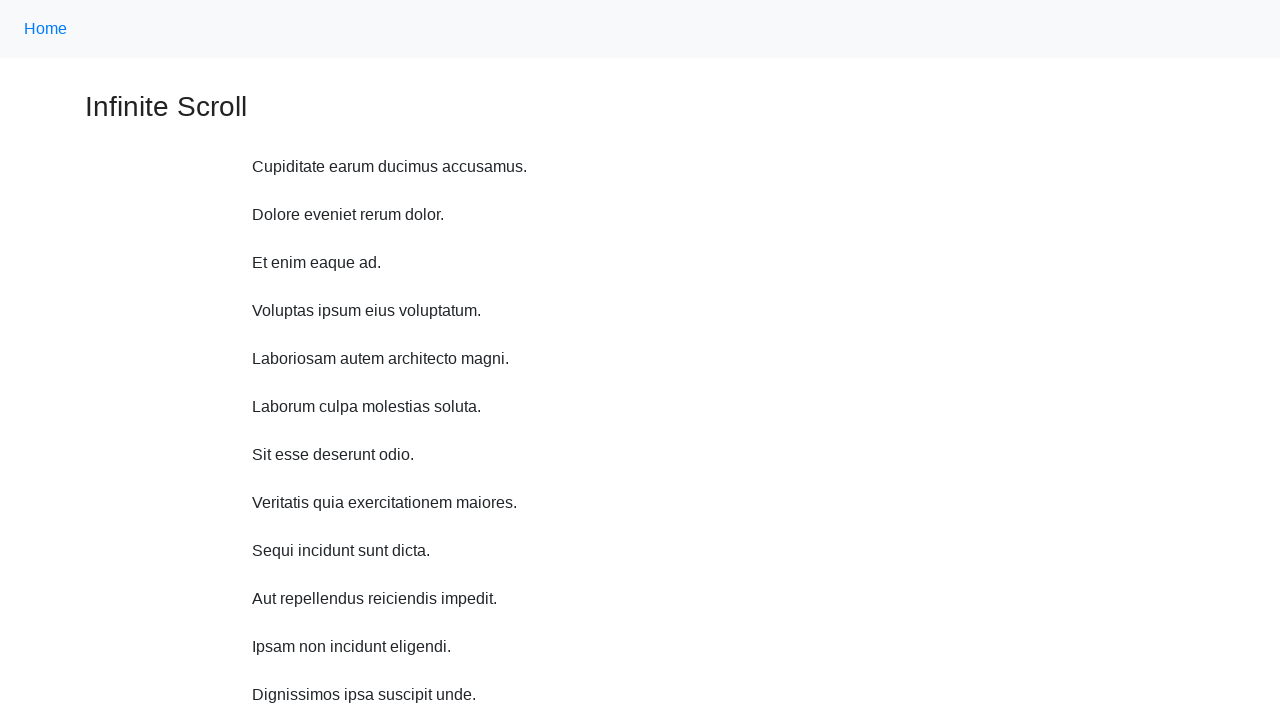

Waited 500ms after scrolling up
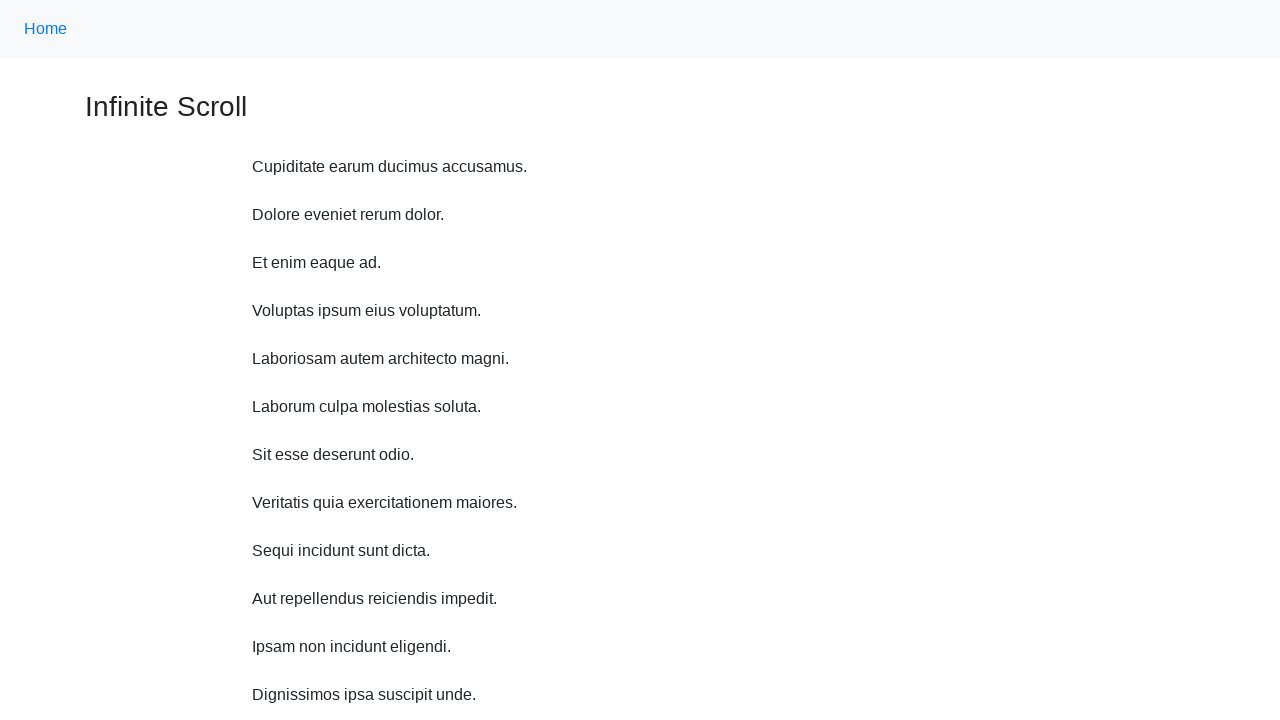

Scrolled up 750 pixels using JavaScript
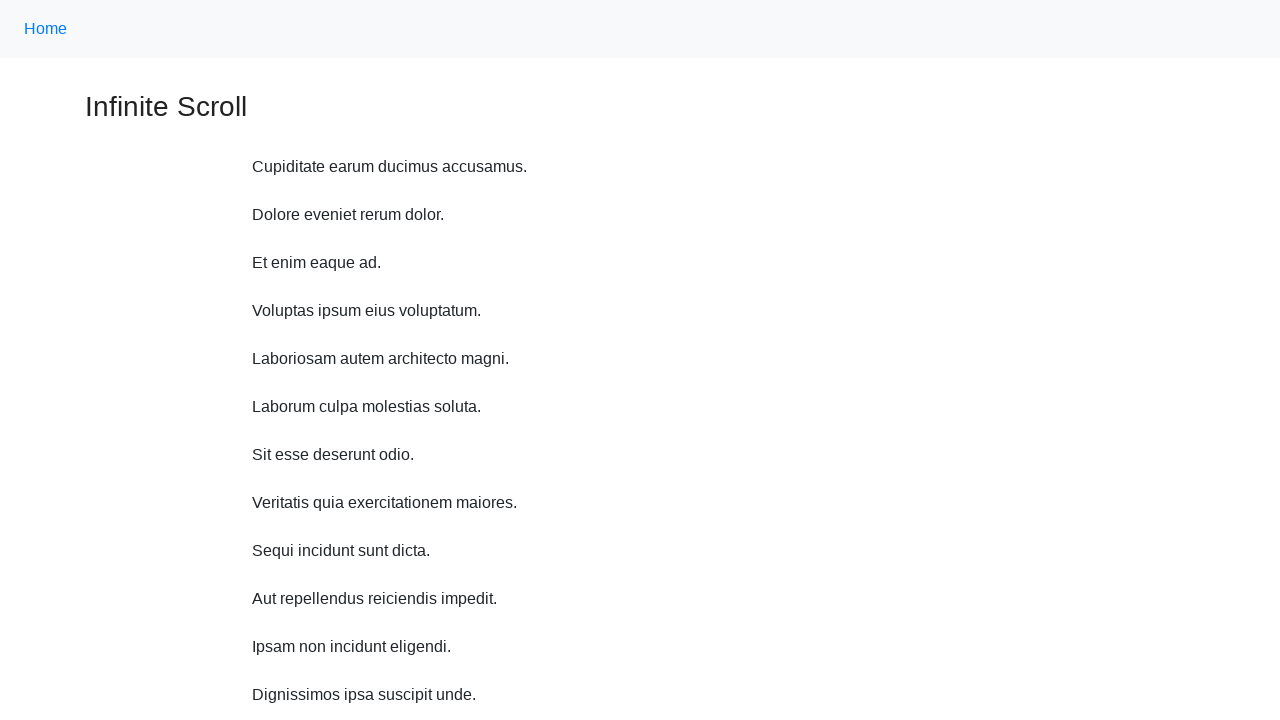

Waited 500ms after scrolling up
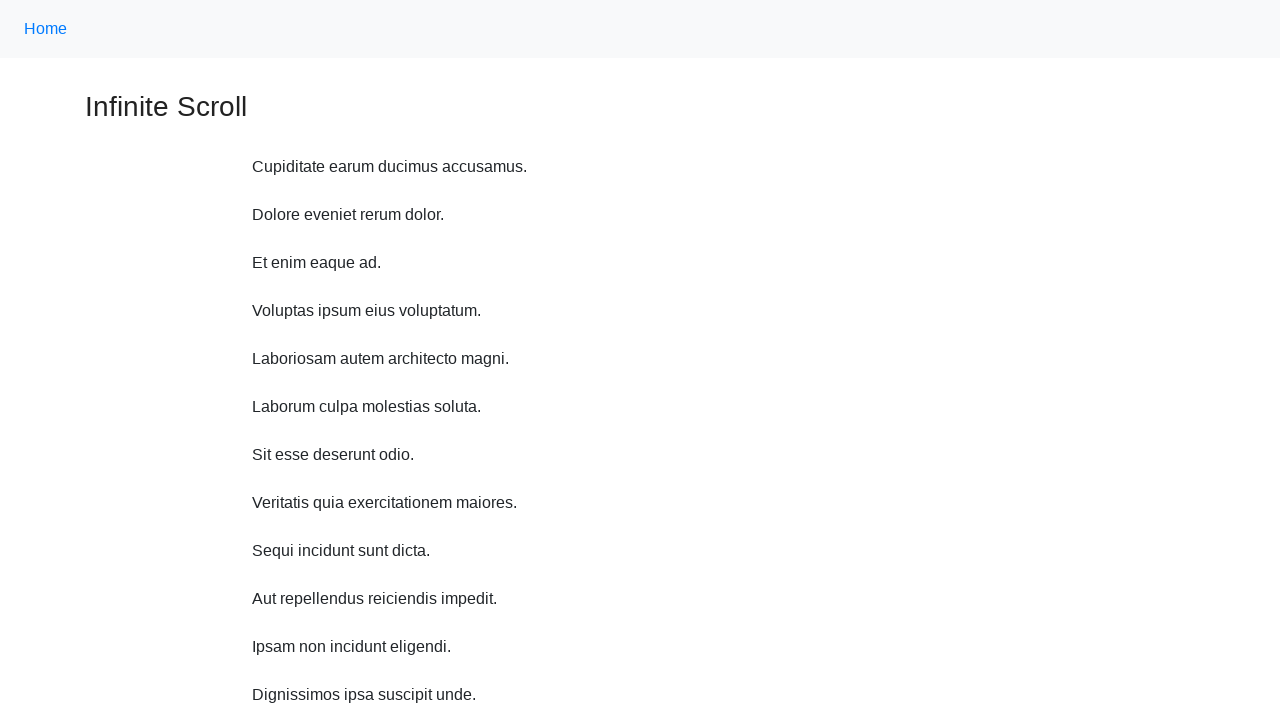

Scrolled up 750 pixels using JavaScript
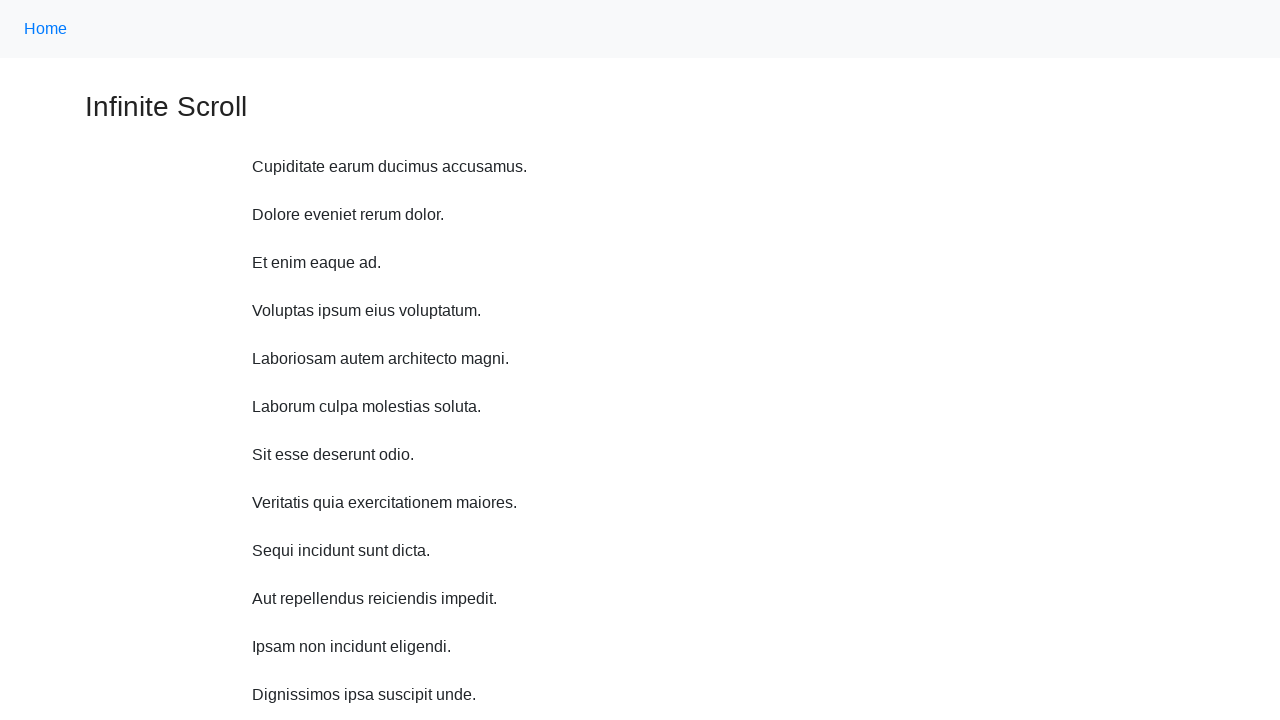

Waited 500ms after scrolling up
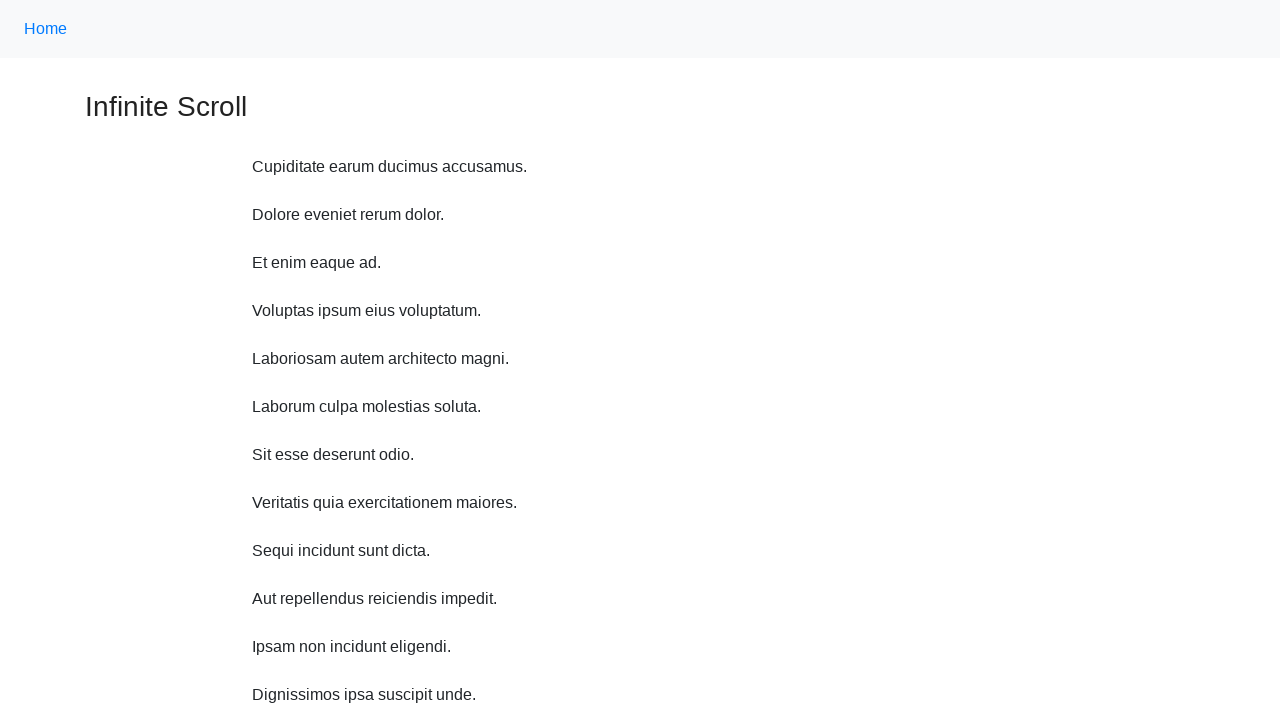

Scrolled up 750 pixels using JavaScript
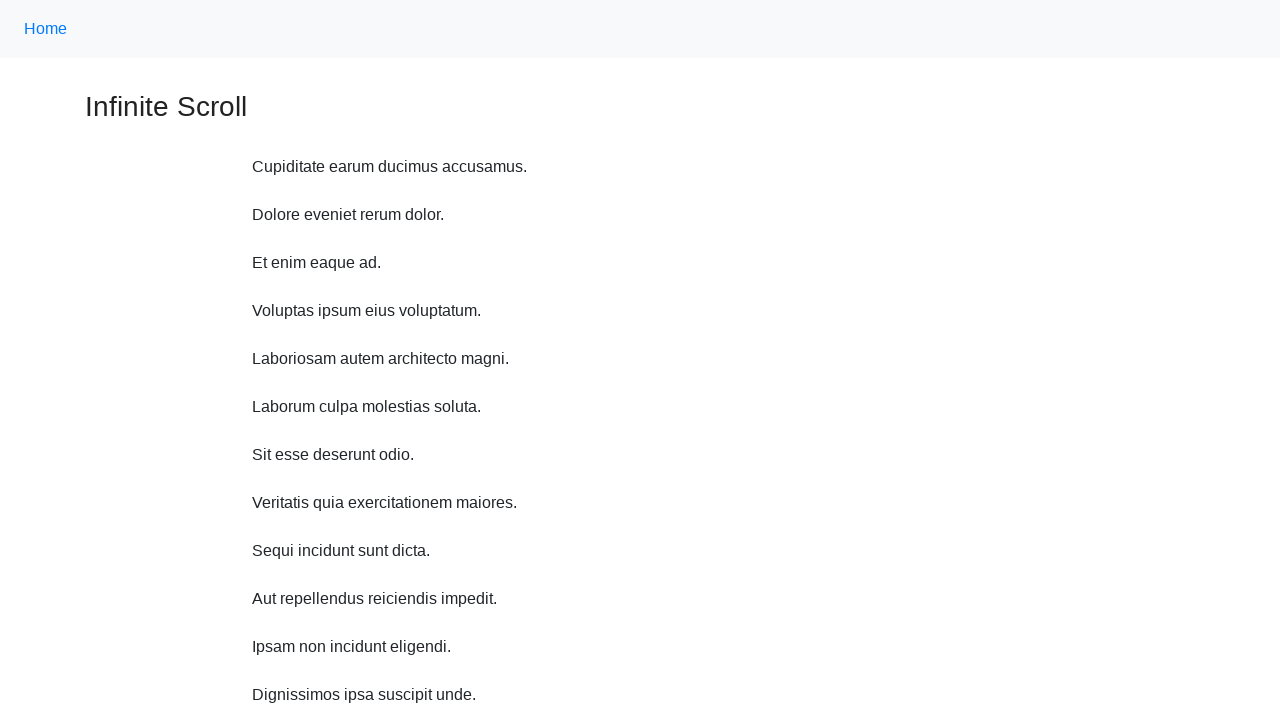

Waited 500ms after scrolling up
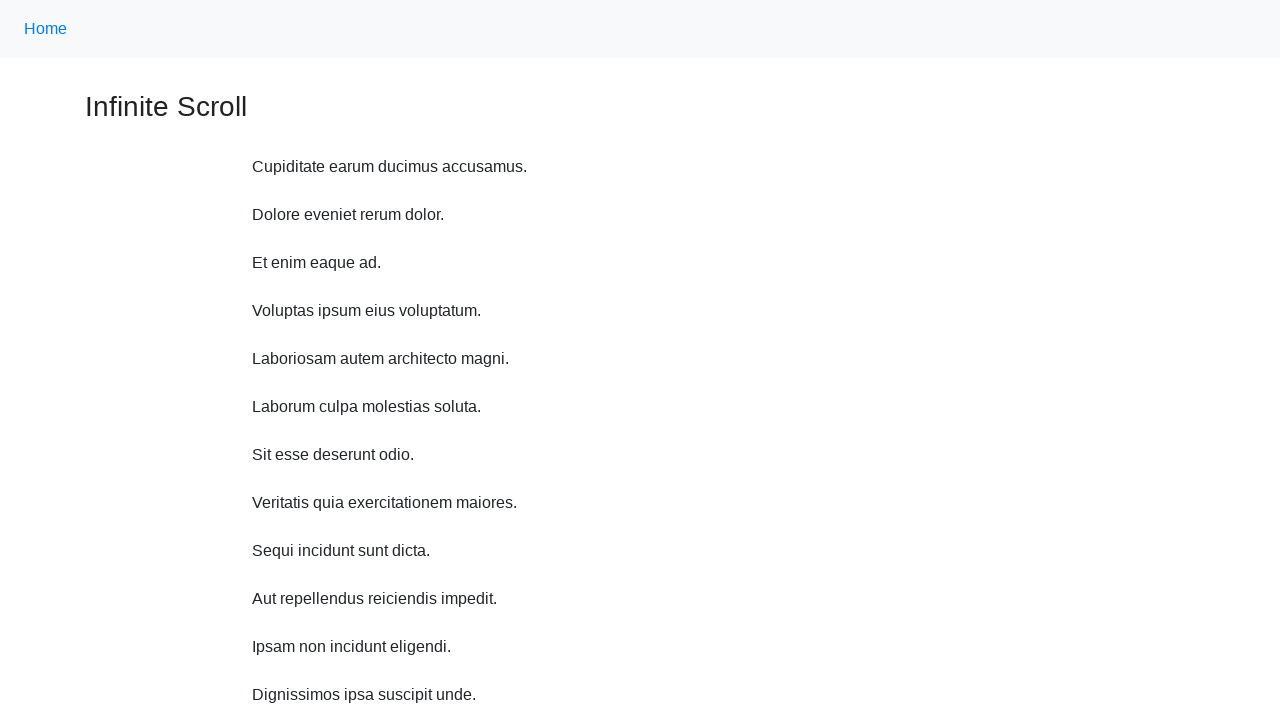

Scrolled up 750 pixels using JavaScript
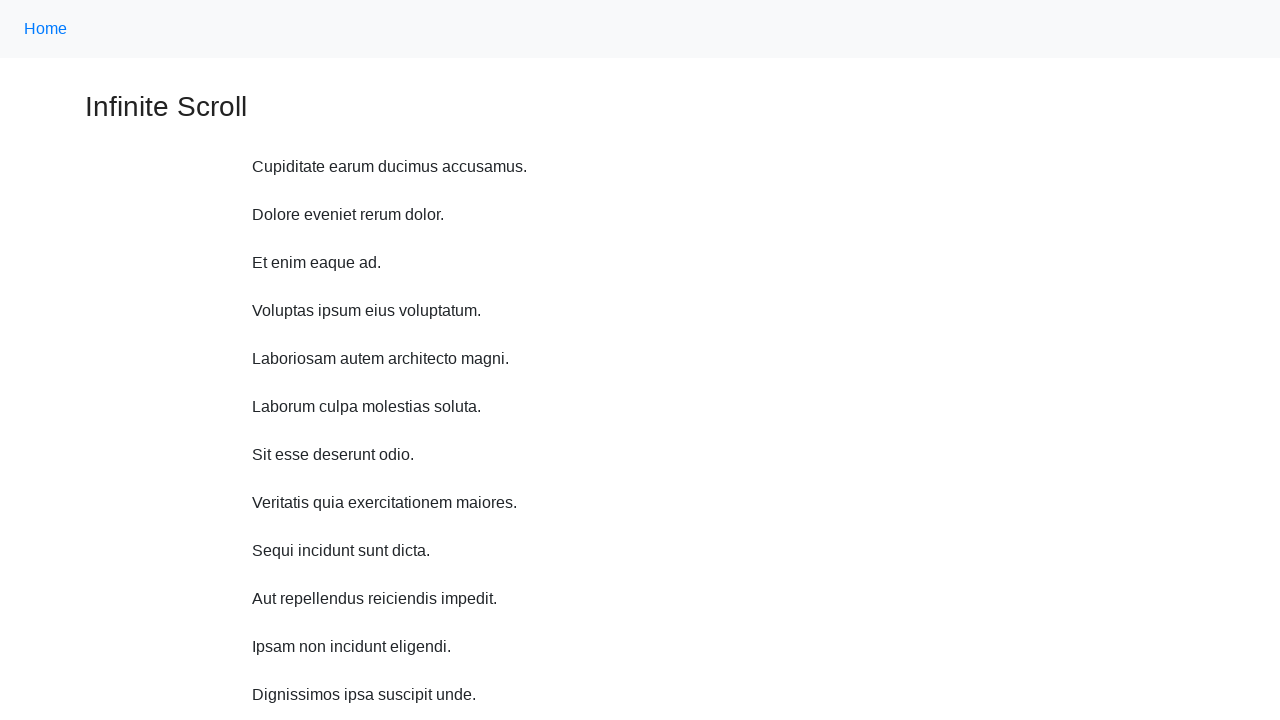

Waited 500ms after scrolling up
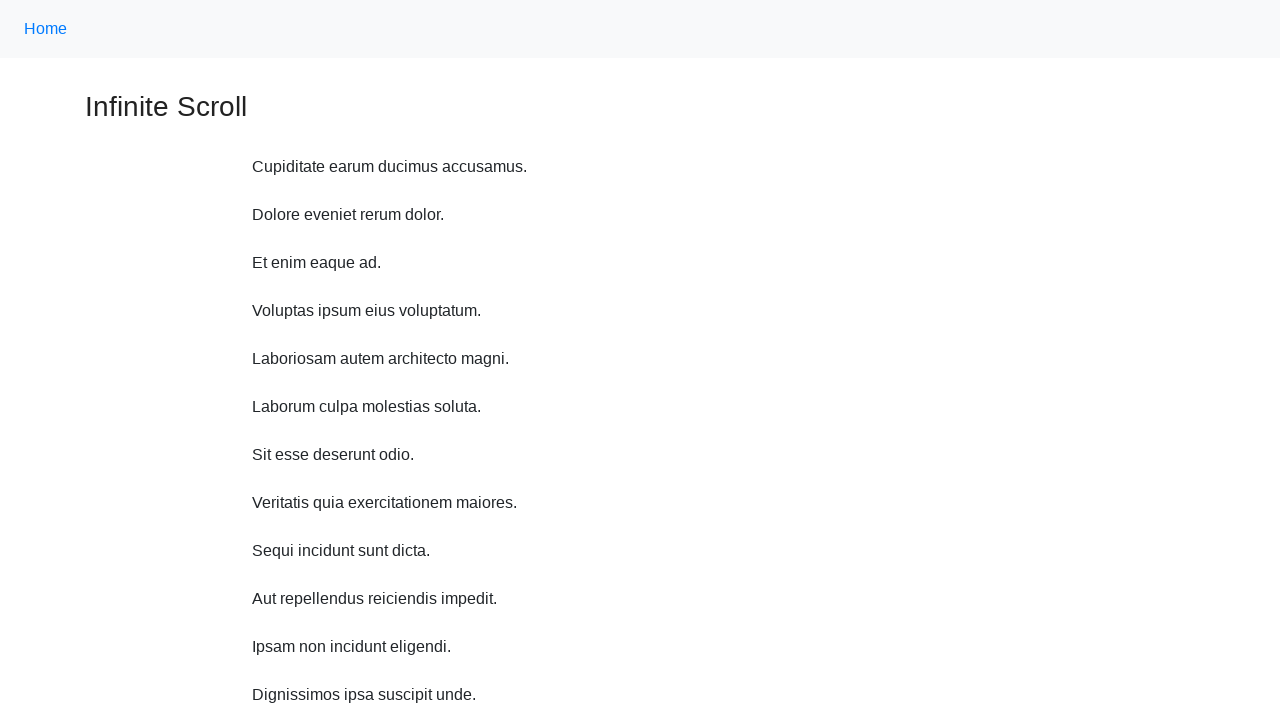

Scrolled up 750 pixels using JavaScript
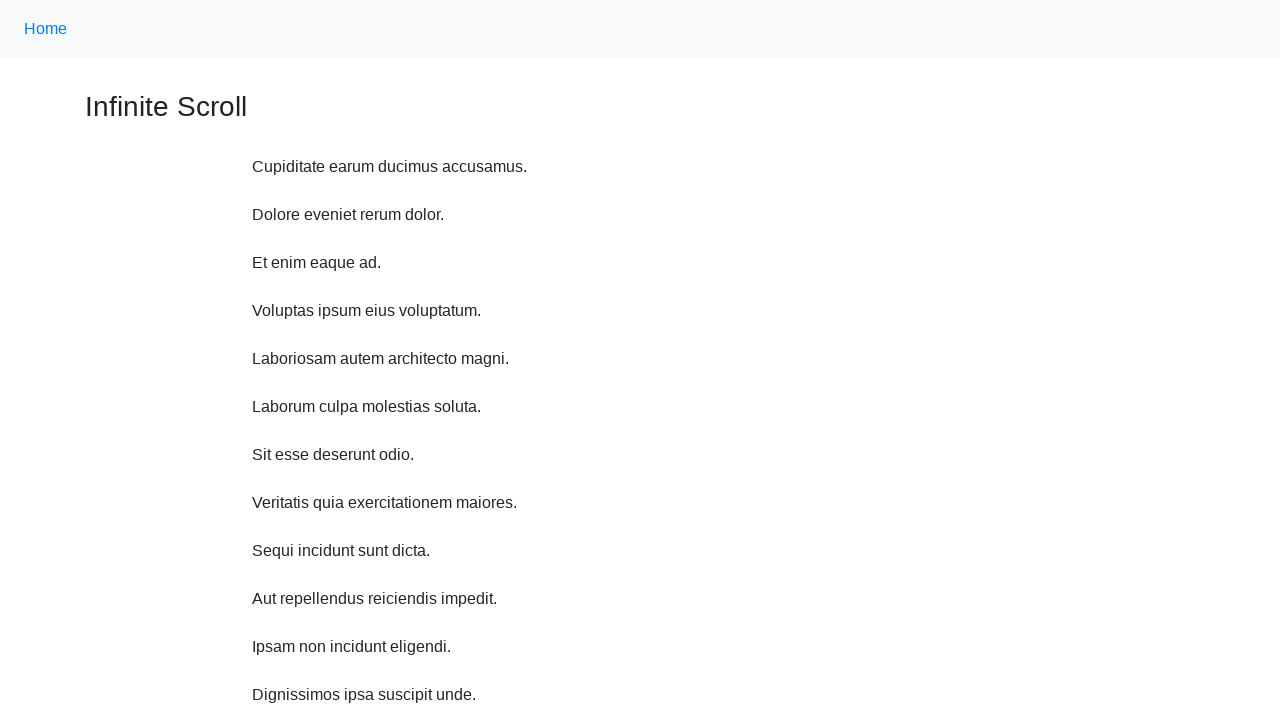

Waited 500ms after scrolling up
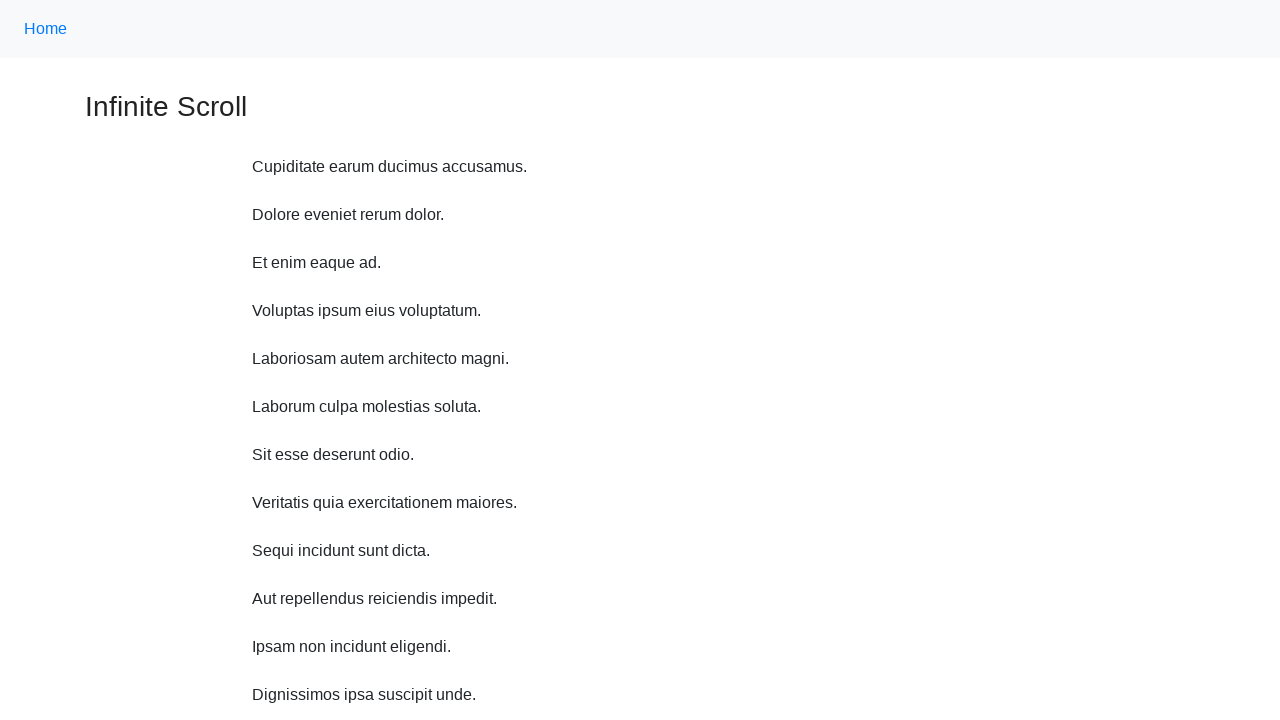

Scrolled up 750 pixels using JavaScript
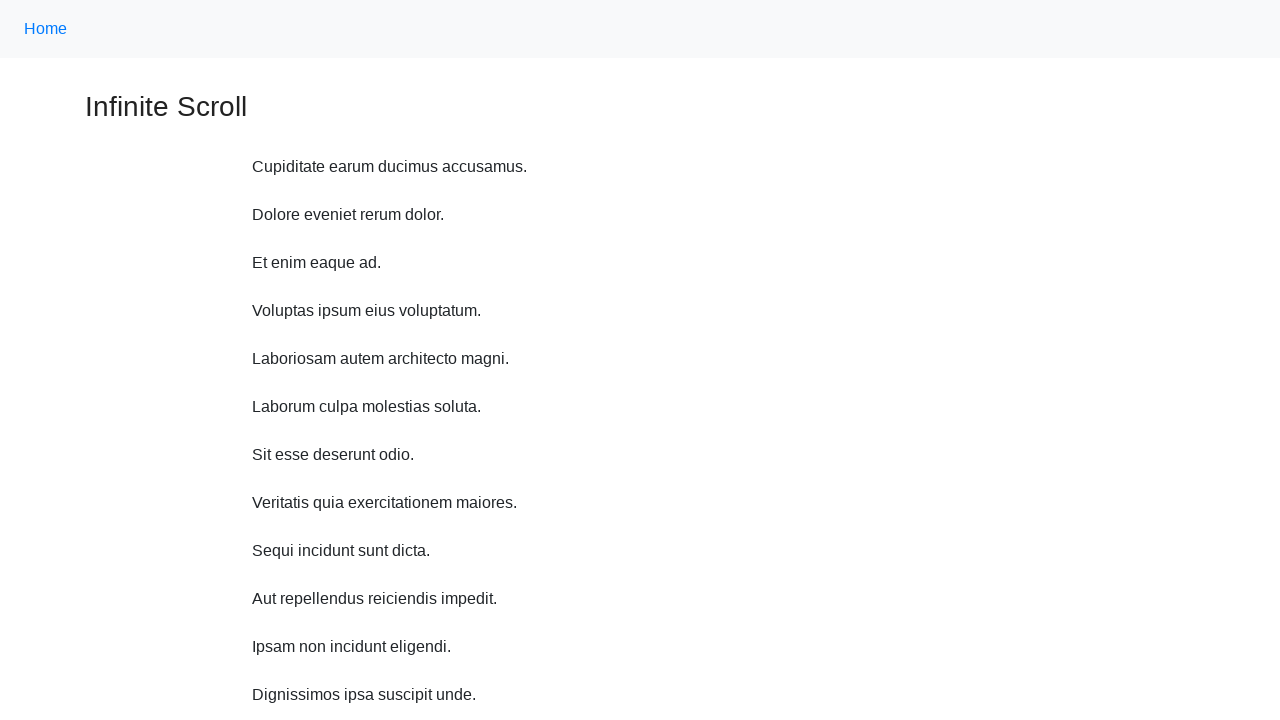

Waited 500ms after scrolling up
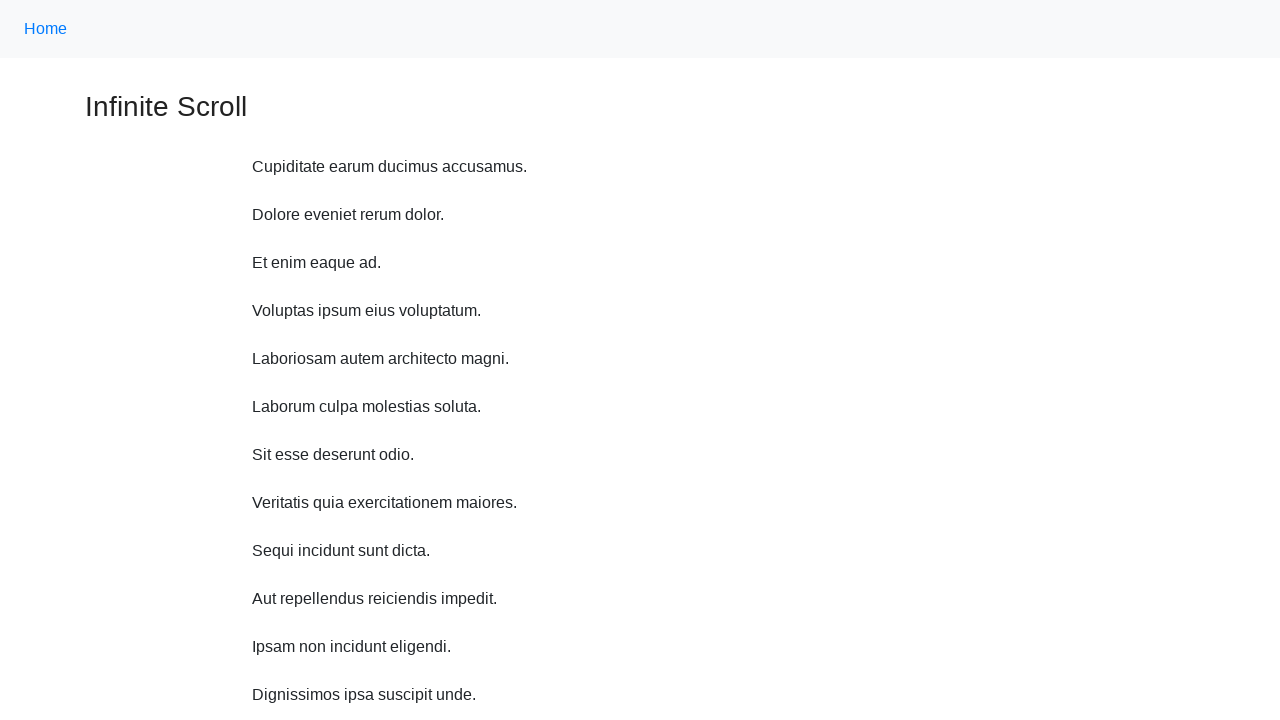

Scrolled up 750 pixels using JavaScript
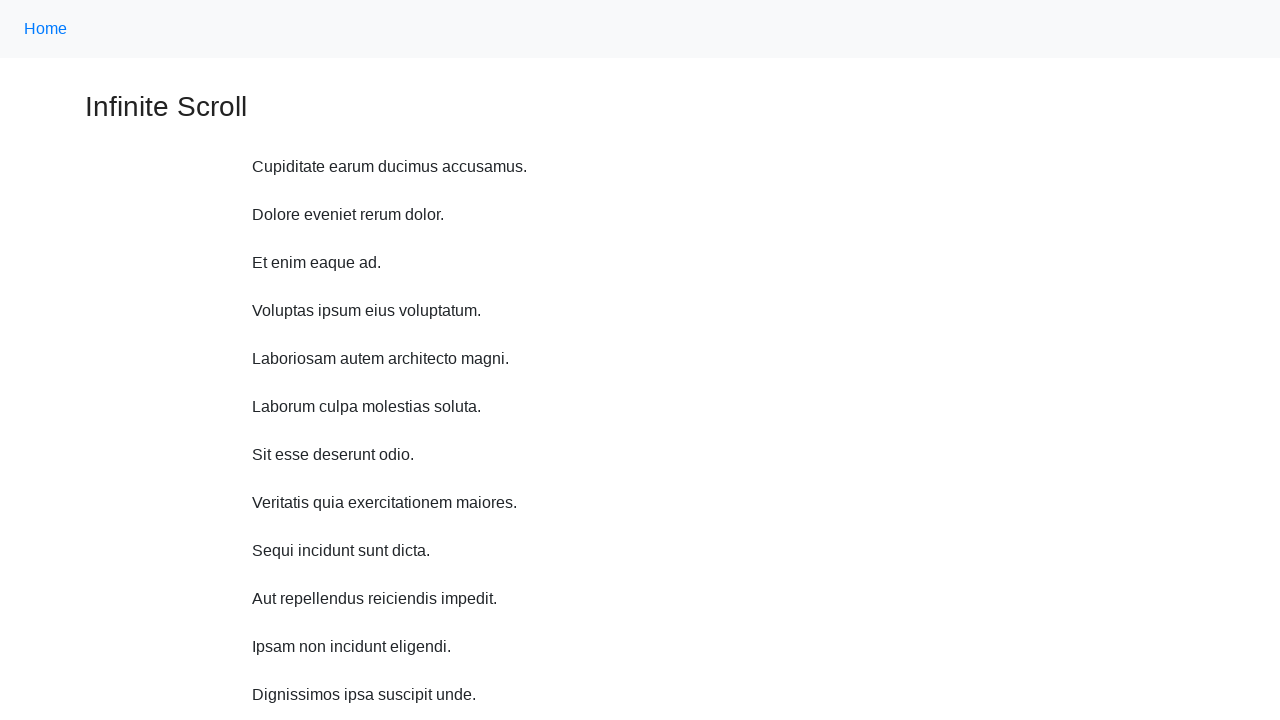

Waited 500ms after scrolling up
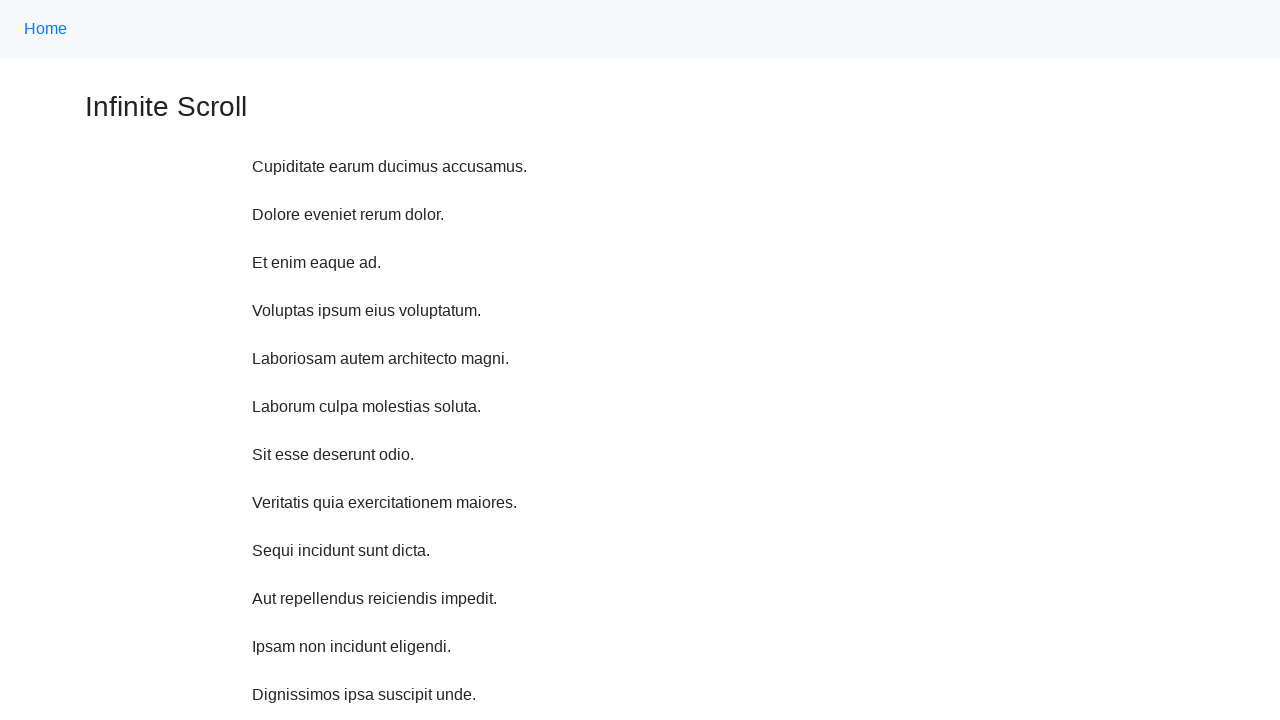

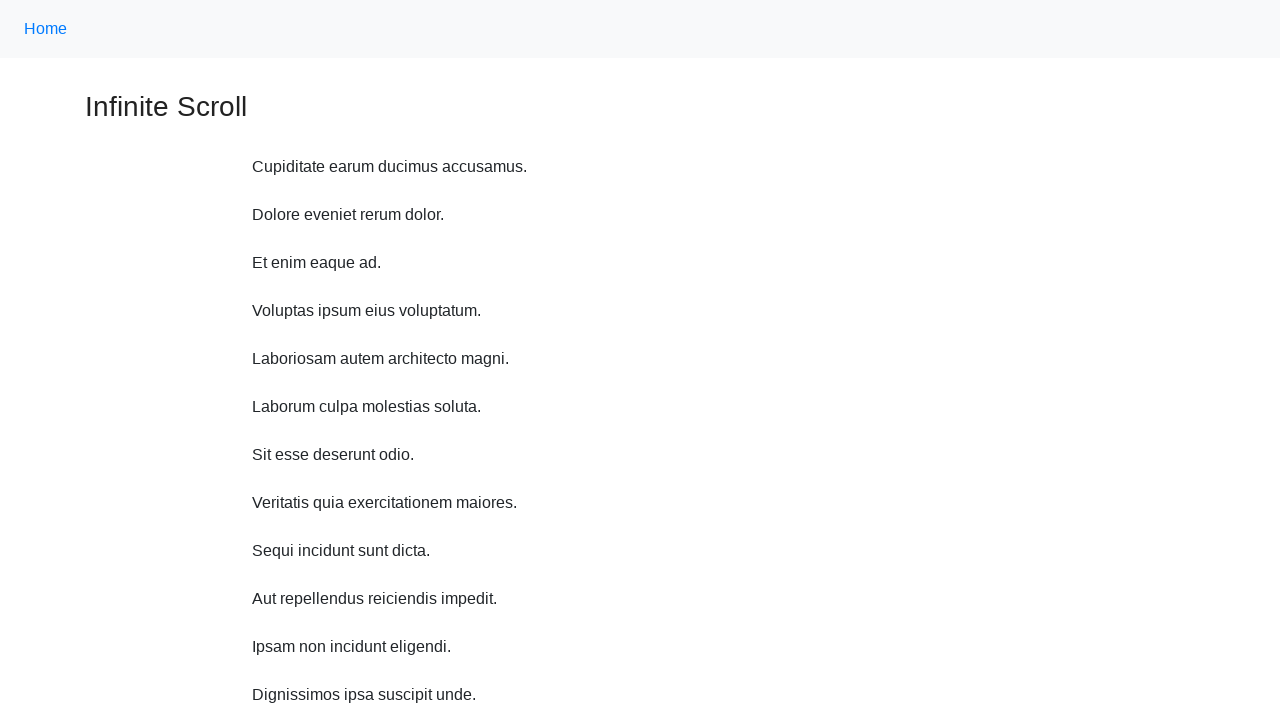